Tests multiple checkboxes by selecting all checkboxes on the page, then deselecting all of them

Starting URL: https://automationfc.github.io/multiple-fields/

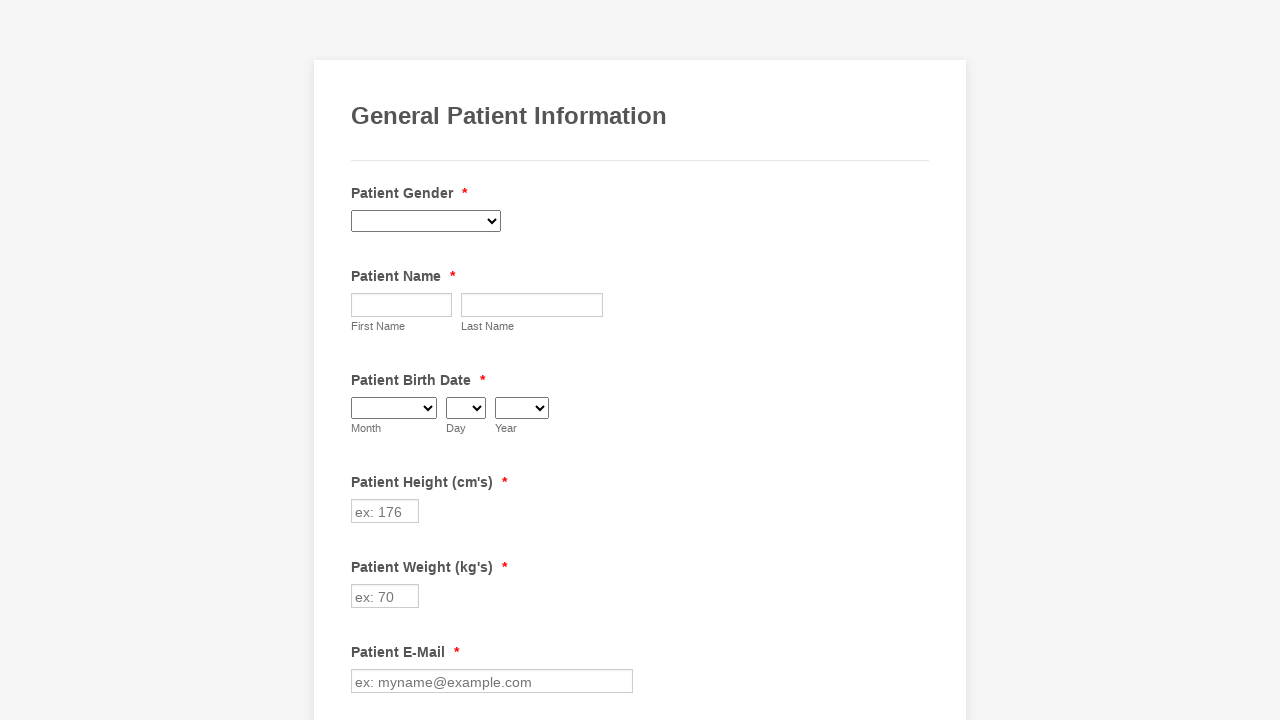

Waited for checkboxes to load on the page
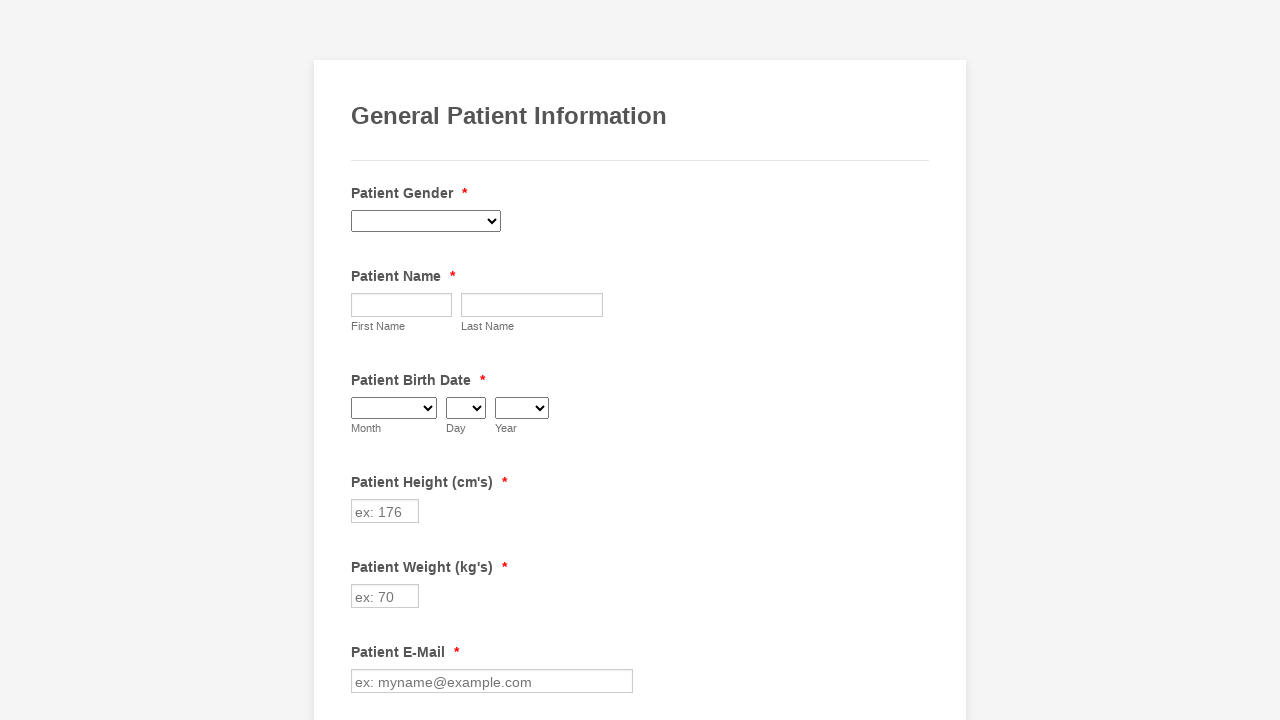

Located all checkboxes on the page
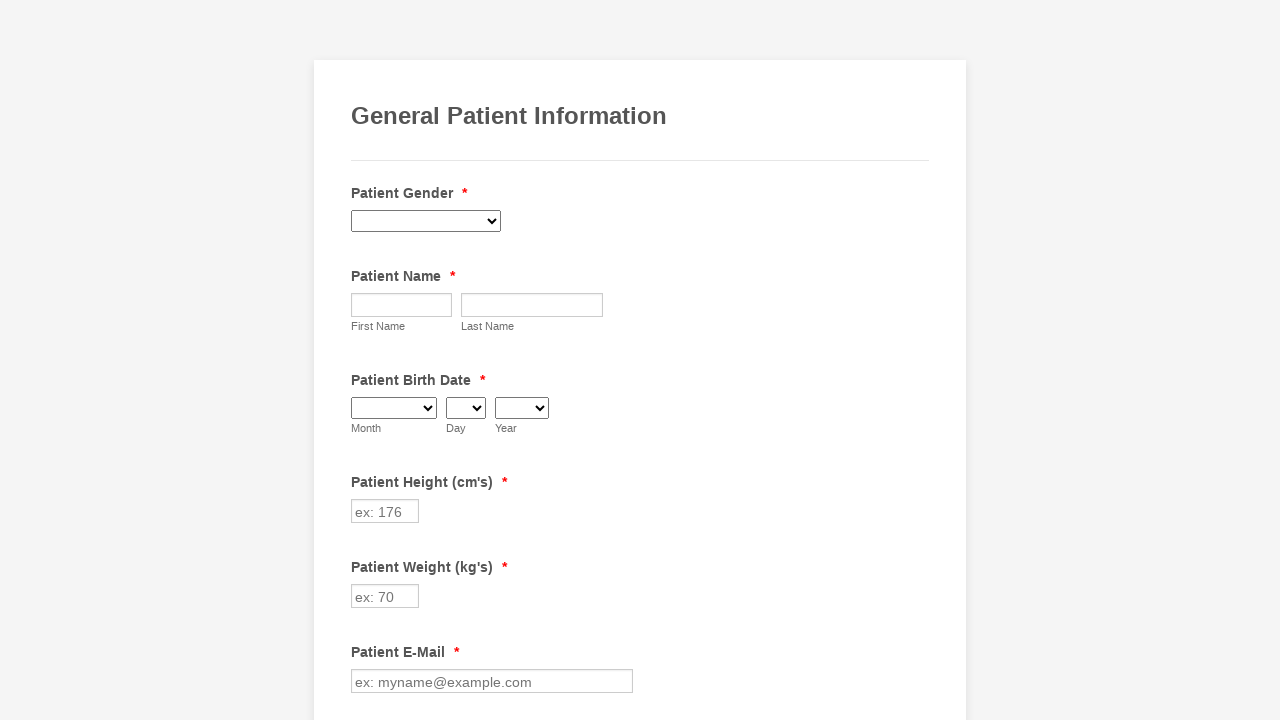

Found 29 checkboxes on the page
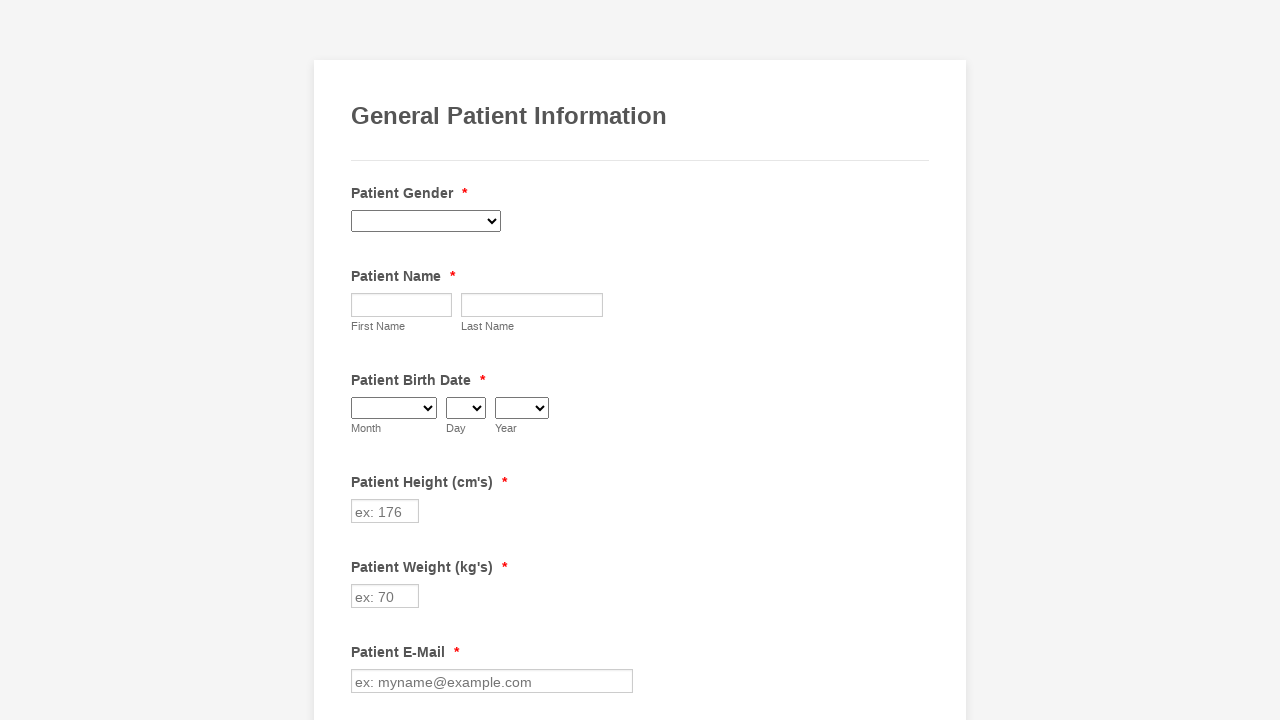

Selected checkbox 1 of 29 at (362, 360) on input[type='checkbox'] >> nth=0
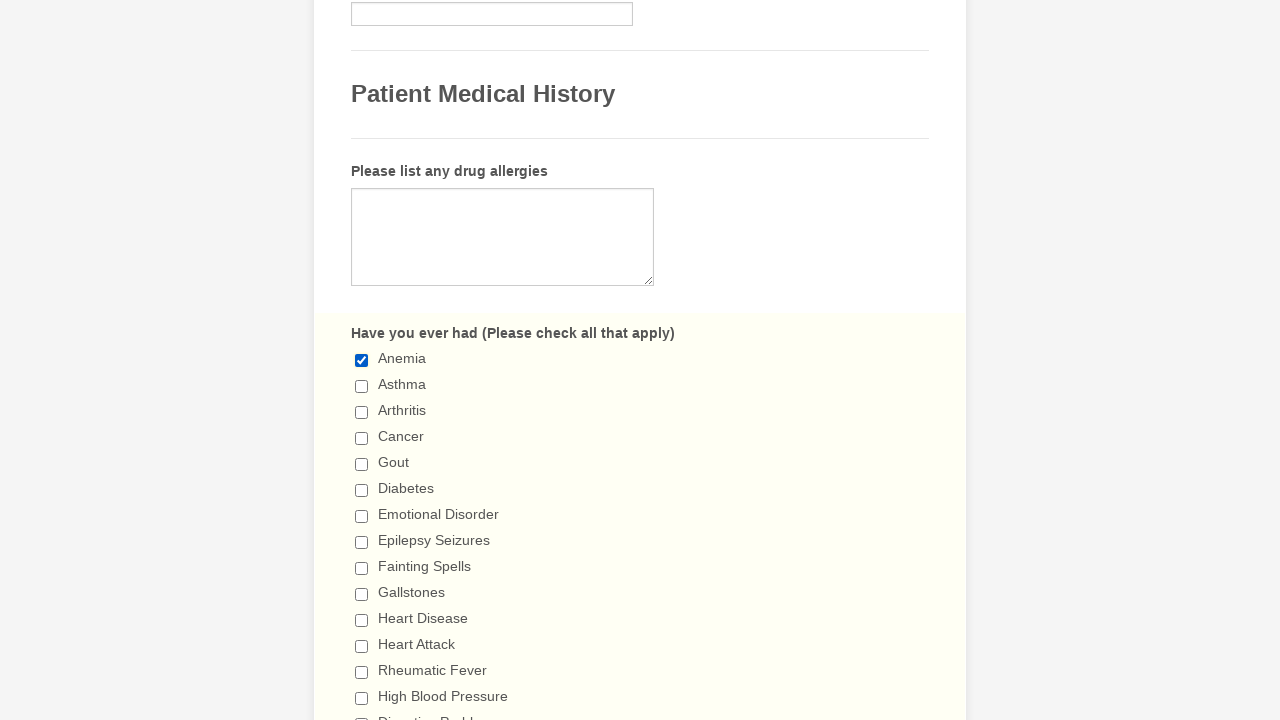

Selected checkbox 2 of 29 at (362, 386) on input[type='checkbox'] >> nth=1
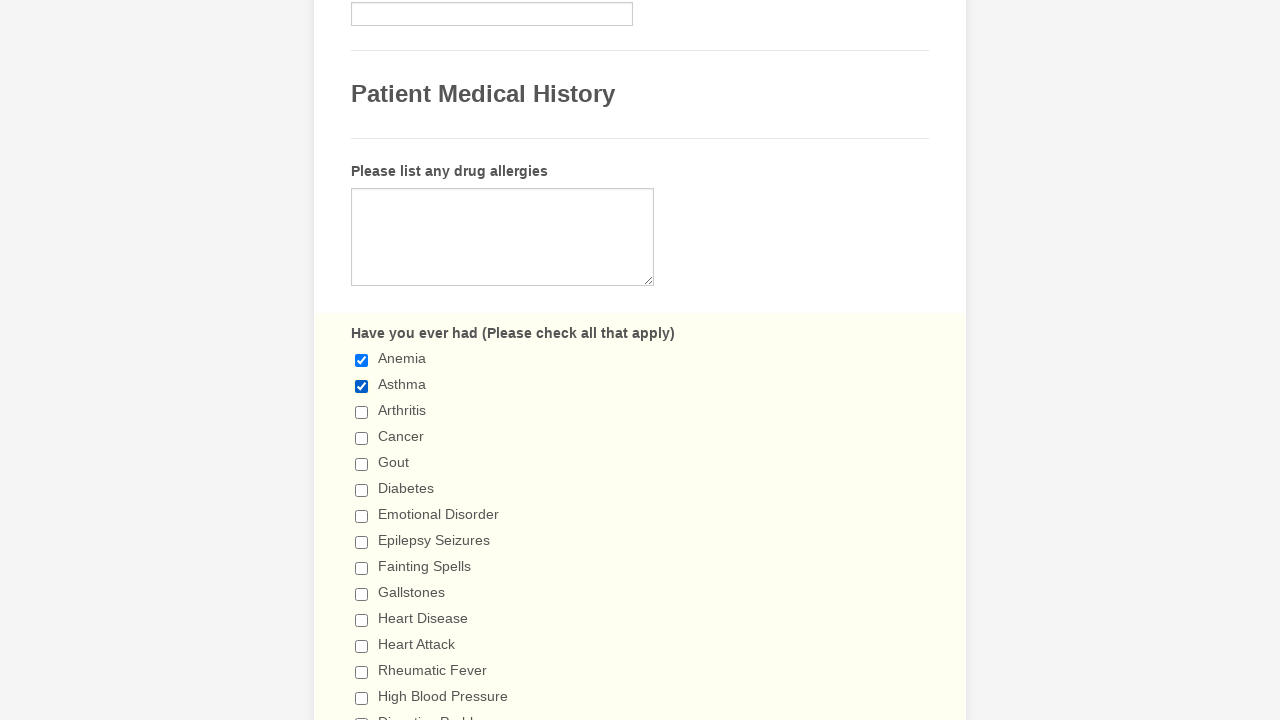

Selected checkbox 3 of 29 at (362, 412) on input[type='checkbox'] >> nth=2
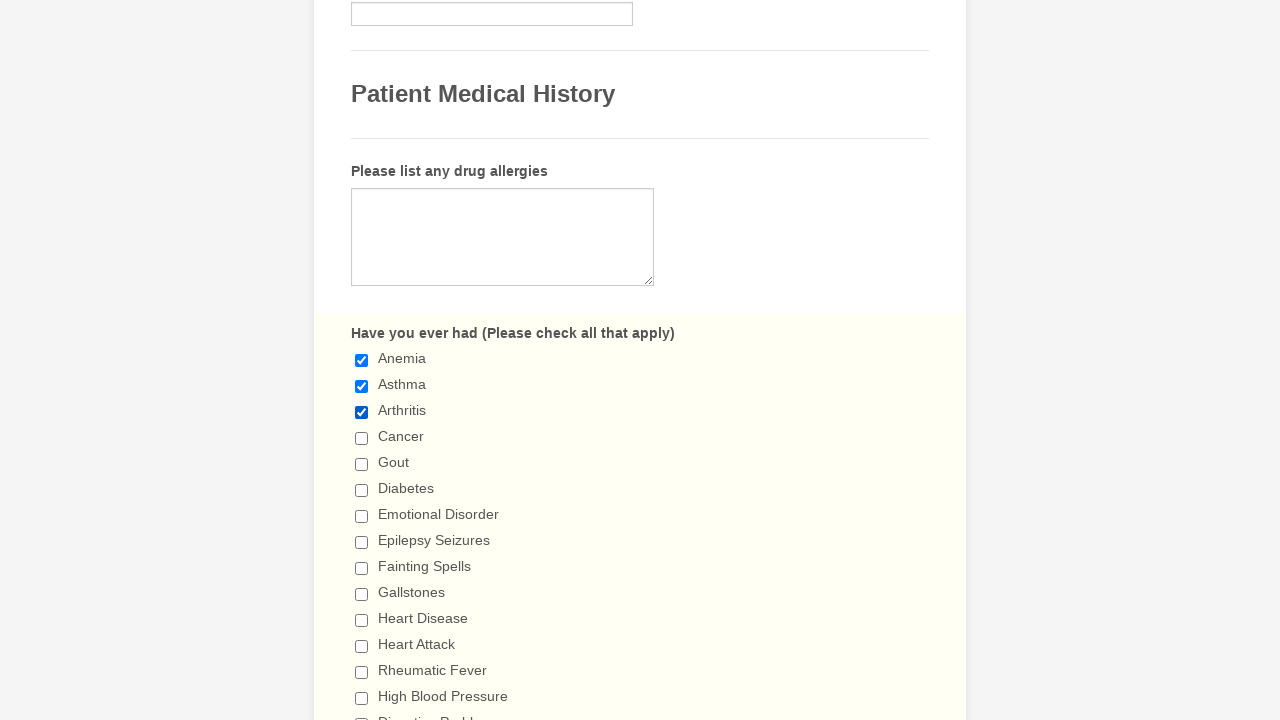

Selected checkbox 4 of 29 at (362, 438) on input[type='checkbox'] >> nth=3
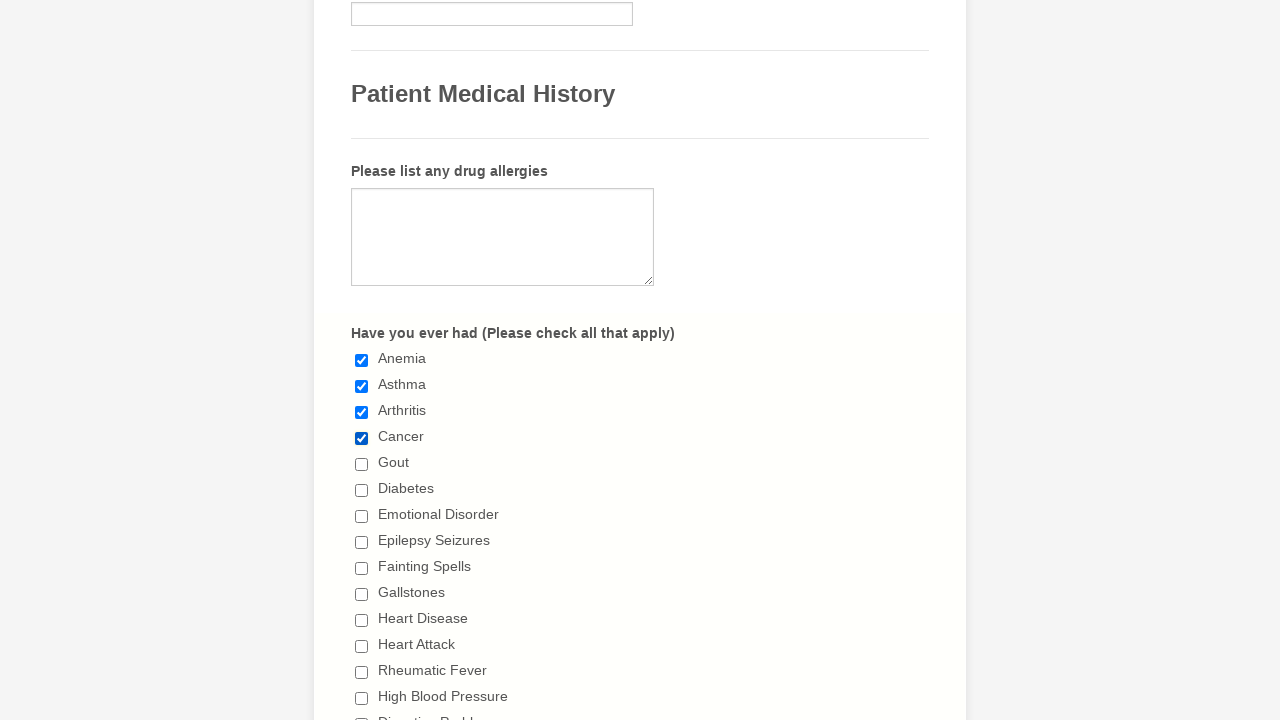

Selected checkbox 5 of 29 at (362, 464) on input[type='checkbox'] >> nth=4
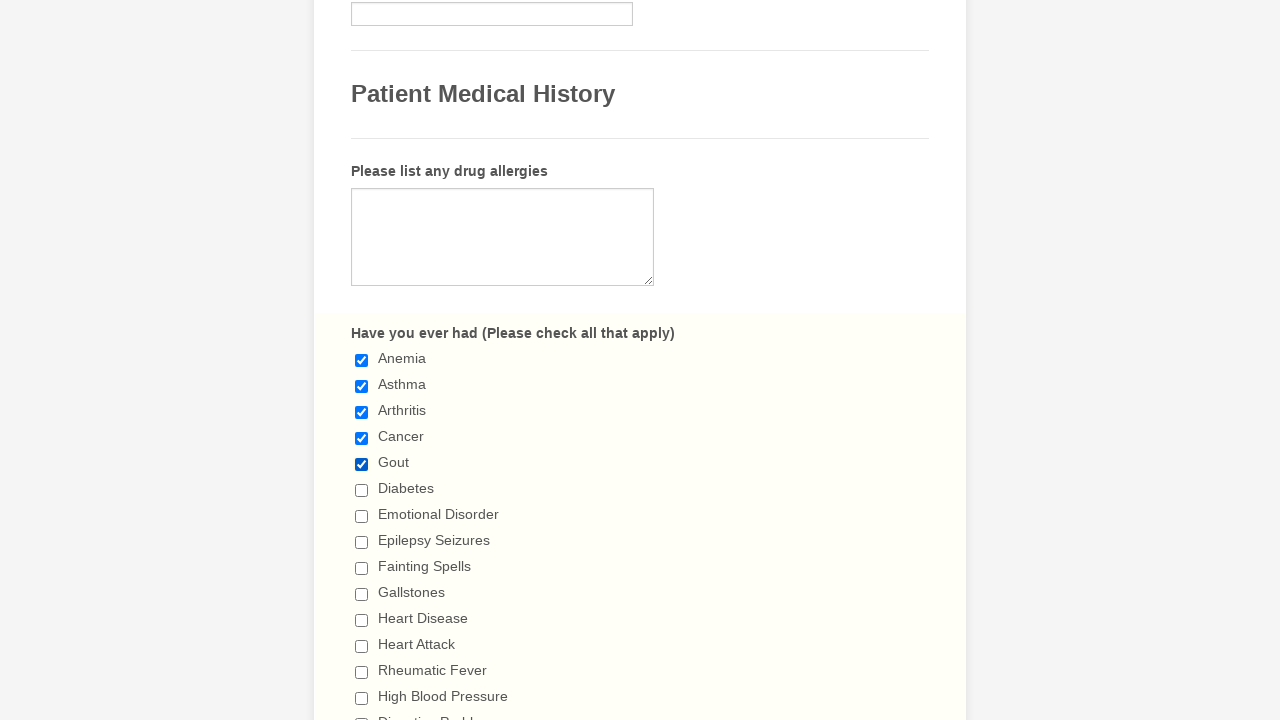

Selected checkbox 6 of 29 at (362, 490) on input[type='checkbox'] >> nth=5
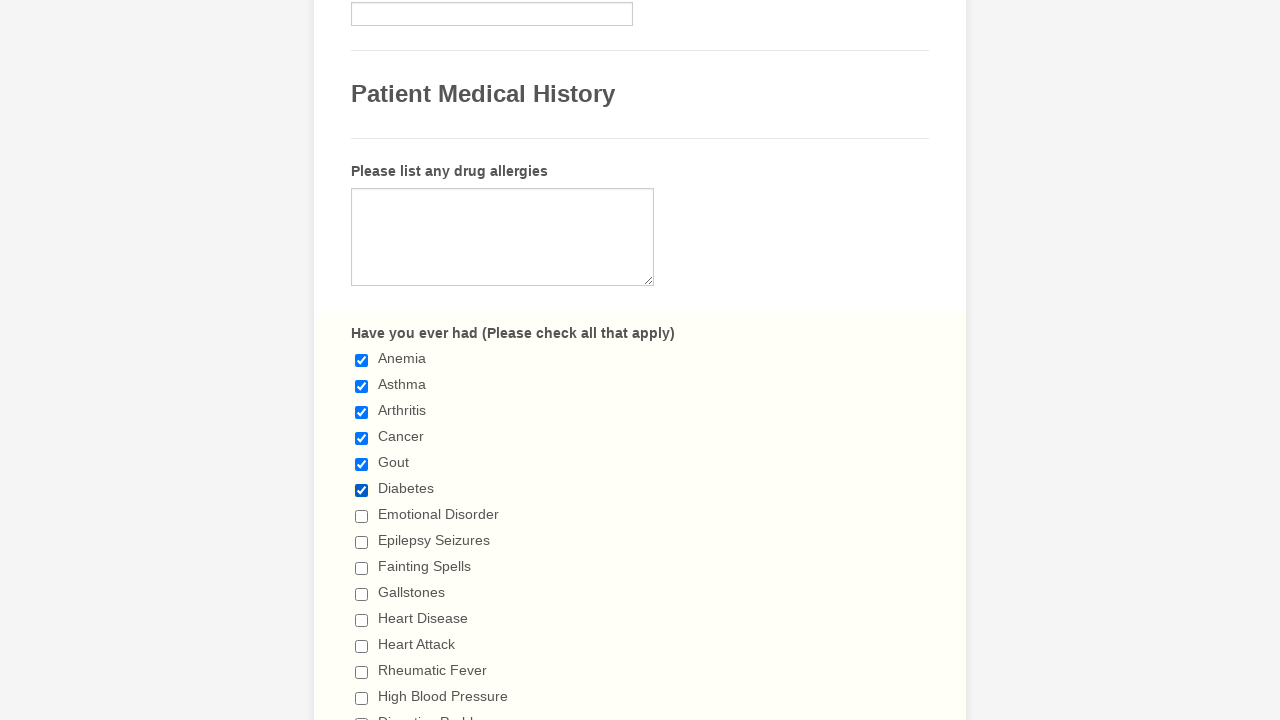

Selected checkbox 7 of 29 at (362, 516) on input[type='checkbox'] >> nth=6
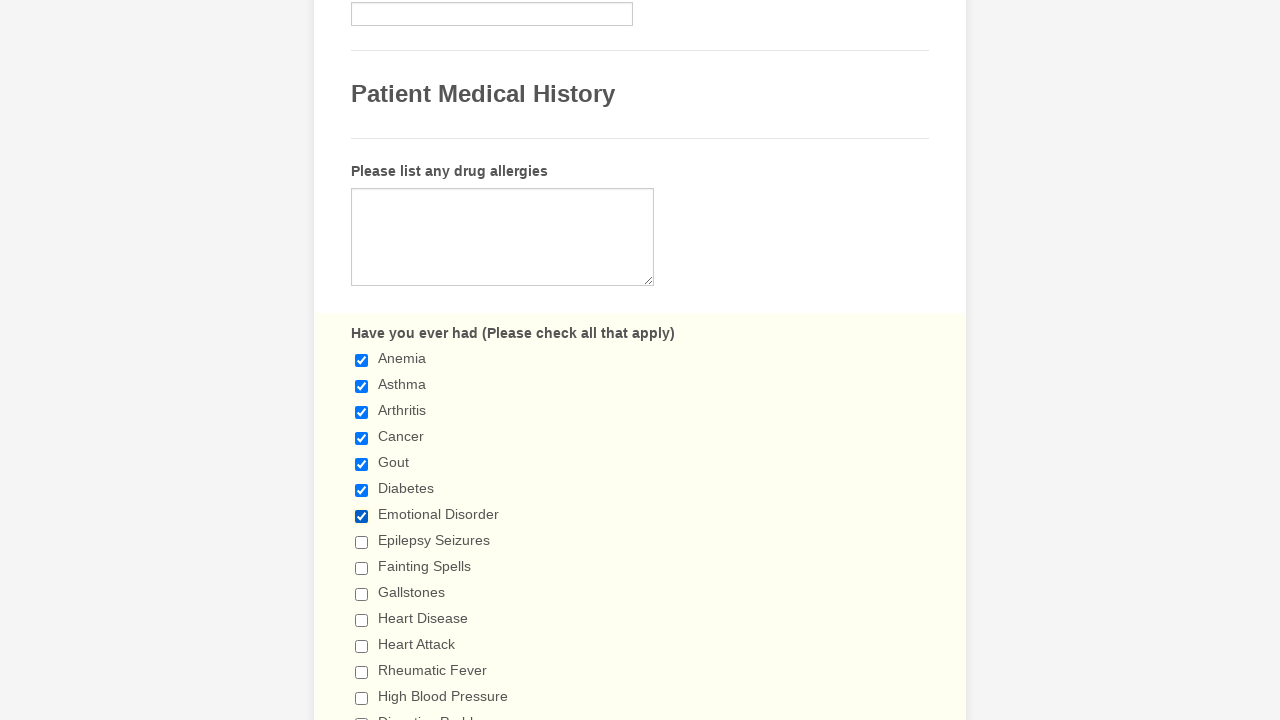

Selected checkbox 8 of 29 at (362, 542) on input[type='checkbox'] >> nth=7
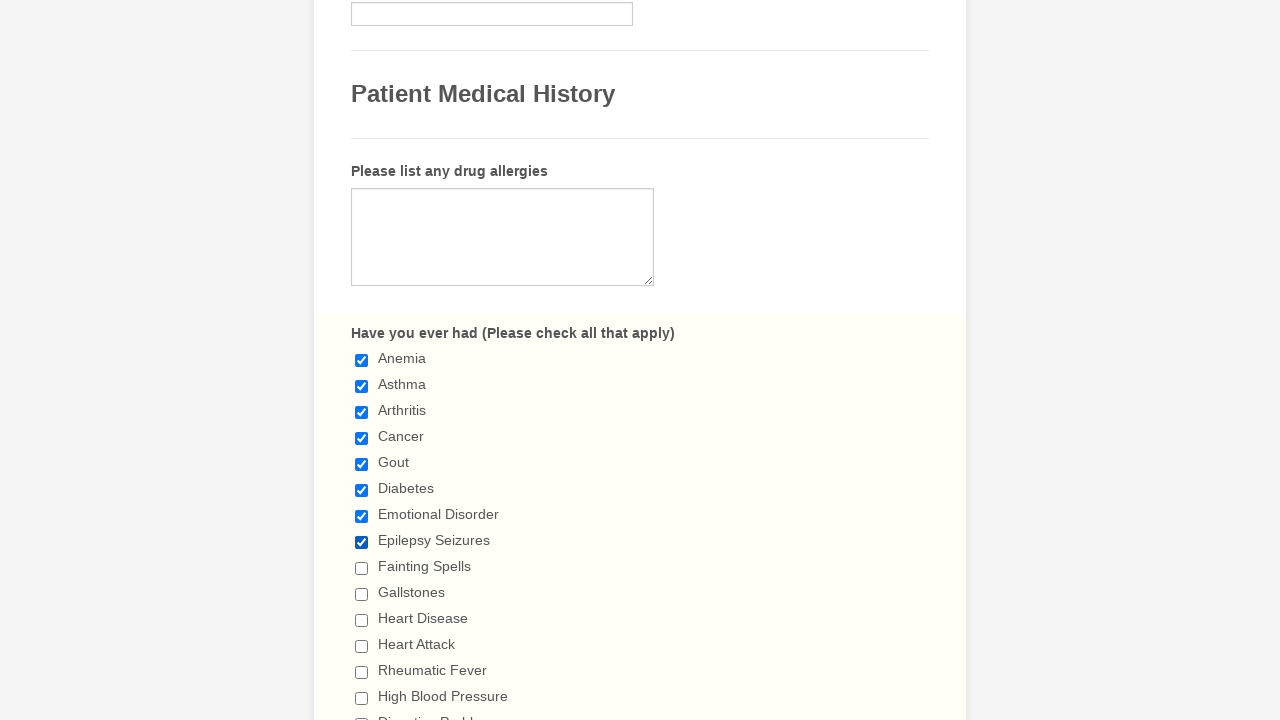

Selected checkbox 9 of 29 at (362, 568) on input[type='checkbox'] >> nth=8
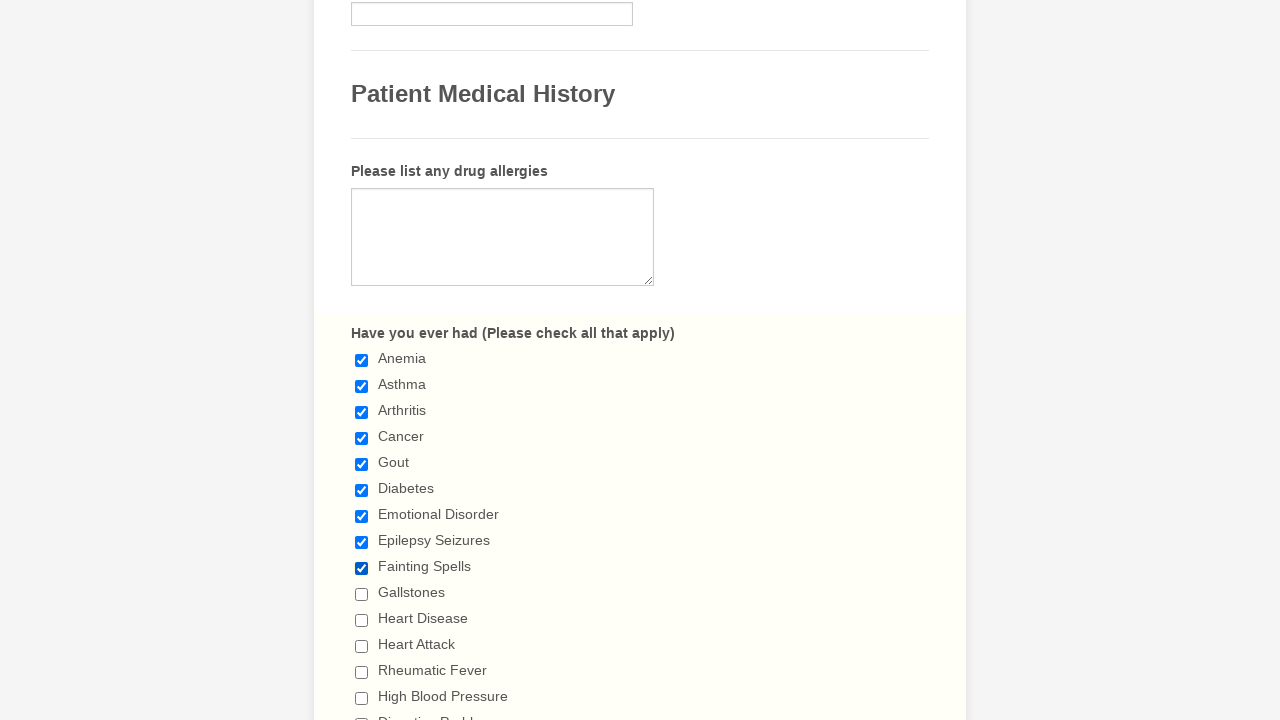

Selected checkbox 10 of 29 at (362, 594) on input[type='checkbox'] >> nth=9
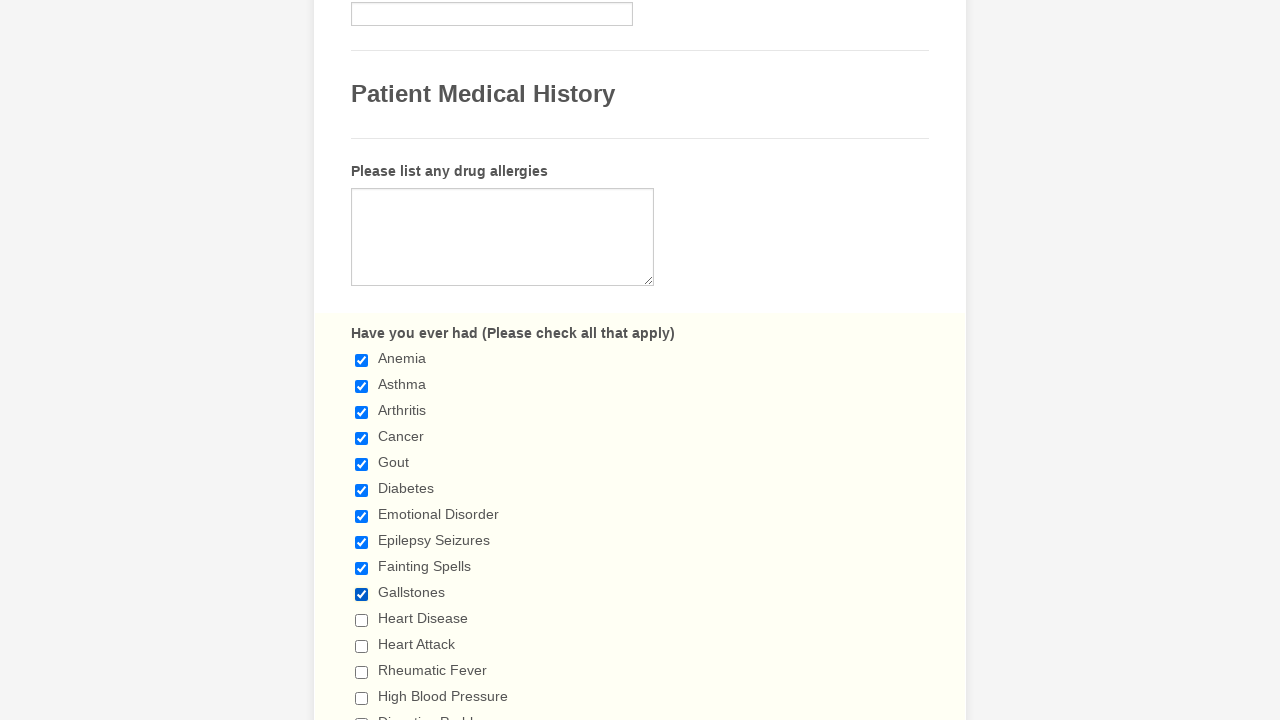

Selected checkbox 11 of 29 at (362, 620) on input[type='checkbox'] >> nth=10
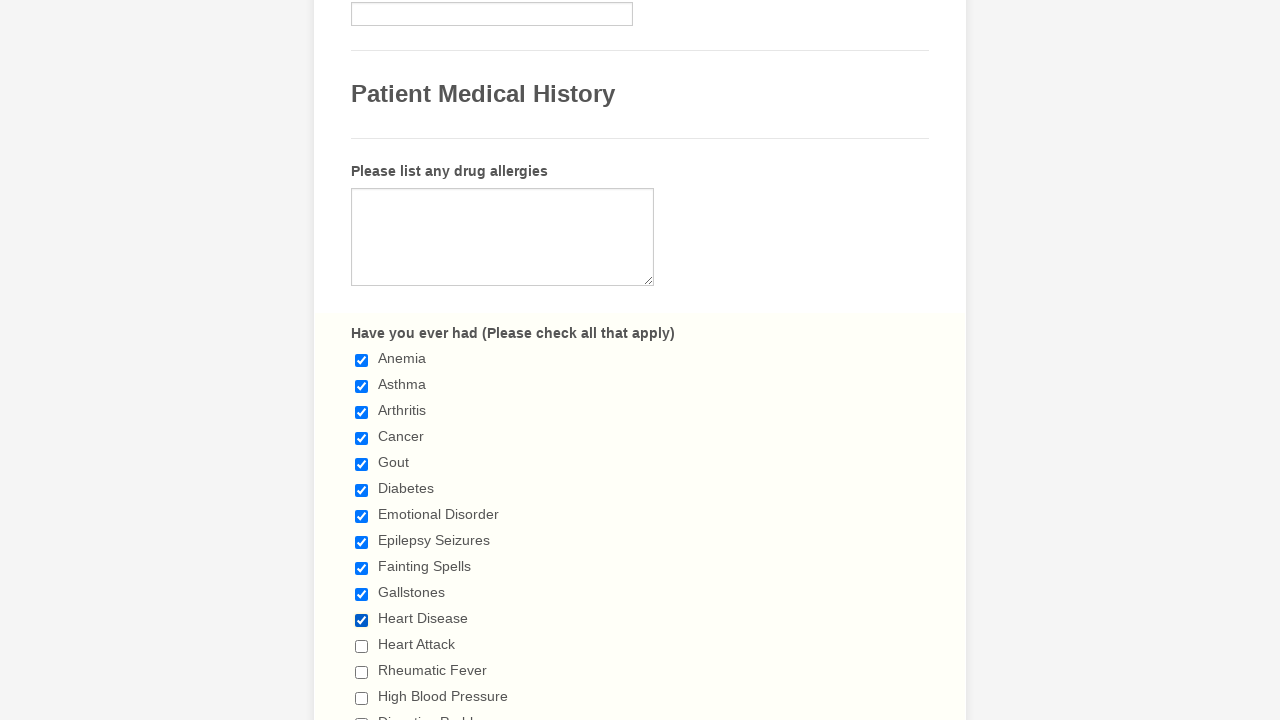

Selected checkbox 12 of 29 at (362, 646) on input[type='checkbox'] >> nth=11
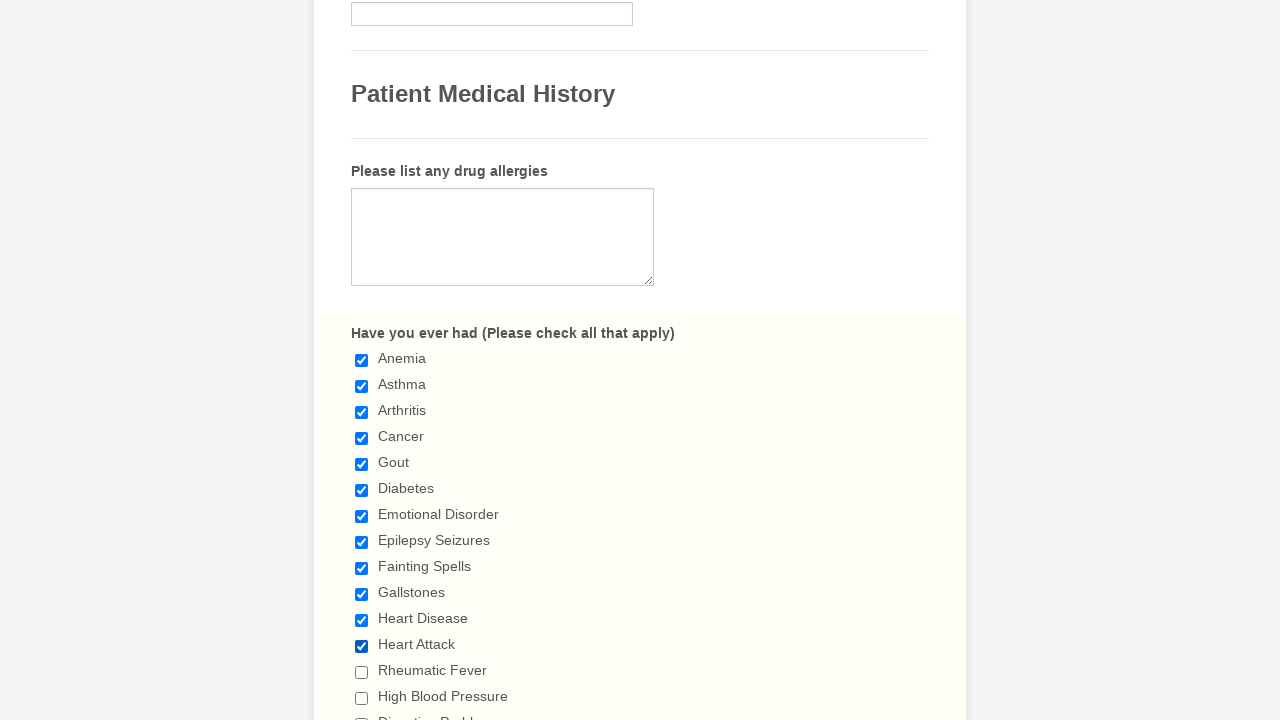

Selected checkbox 13 of 29 at (362, 672) on input[type='checkbox'] >> nth=12
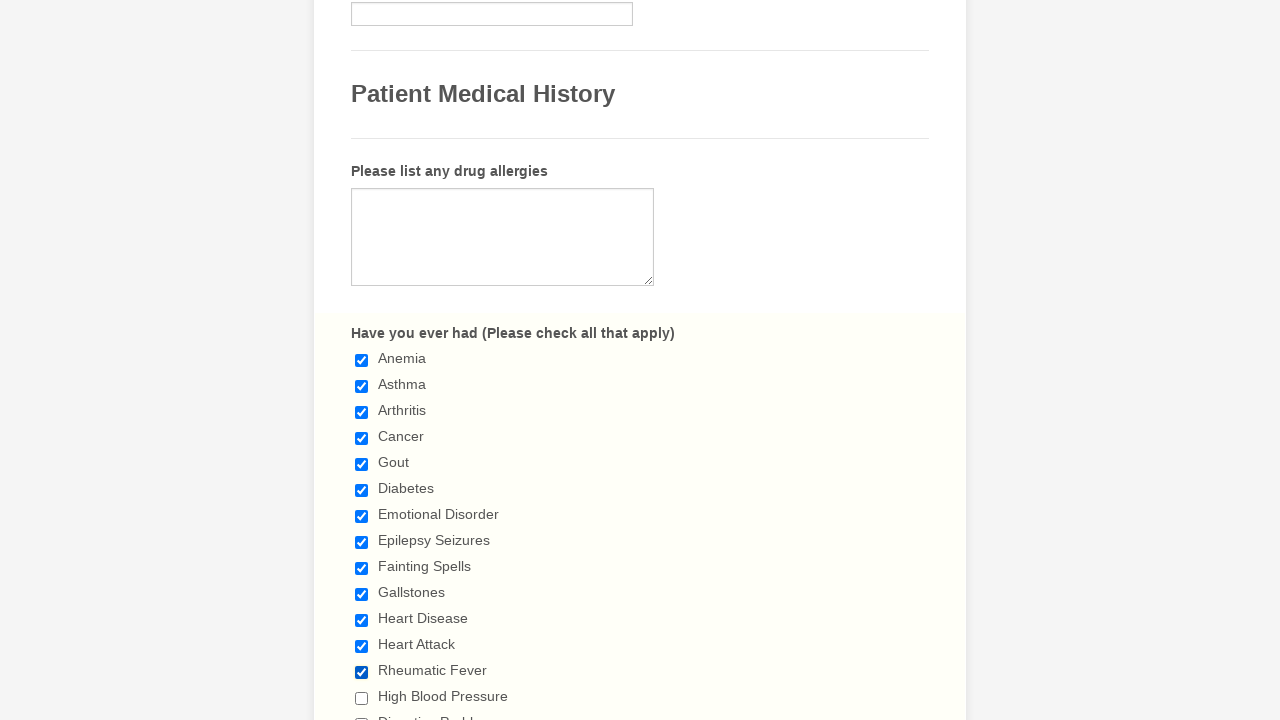

Selected checkbox 14 of 29 at (362, 698) on input[type='checkbox'] >> nth=13
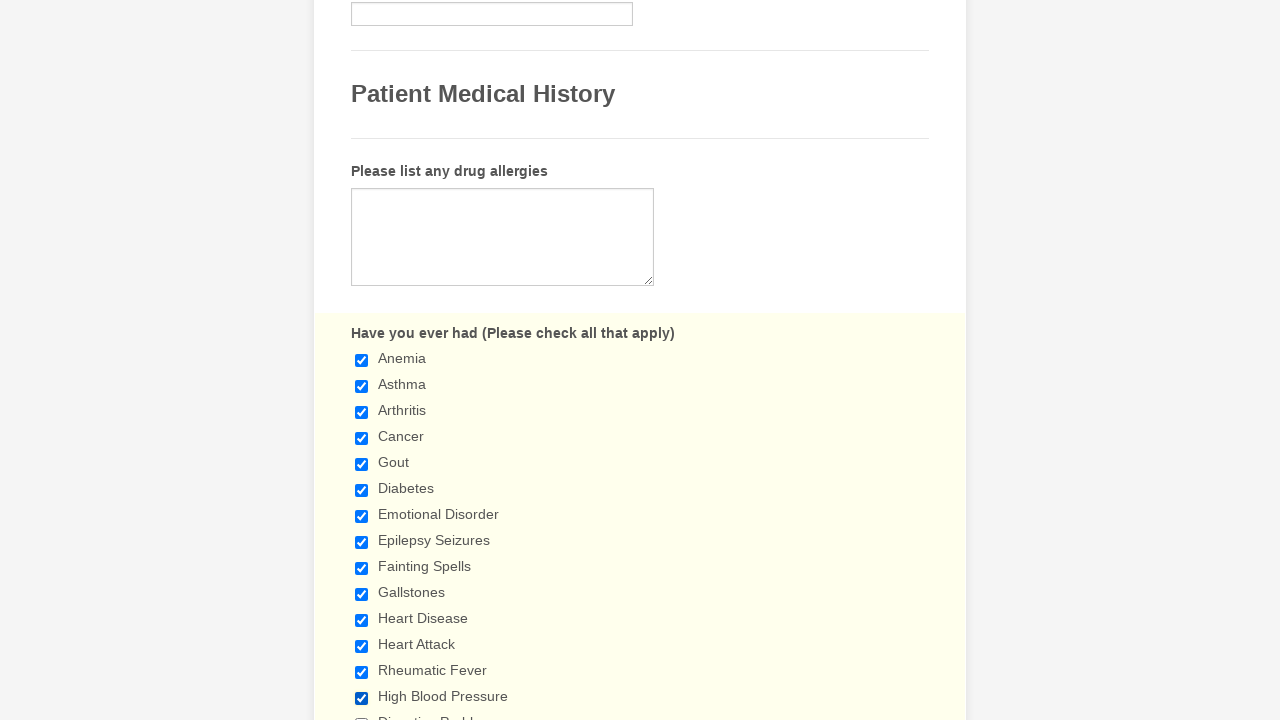

Selected checkbox 15 of 29 at (362, 714) on input[type='checkbox'] >> nth=14
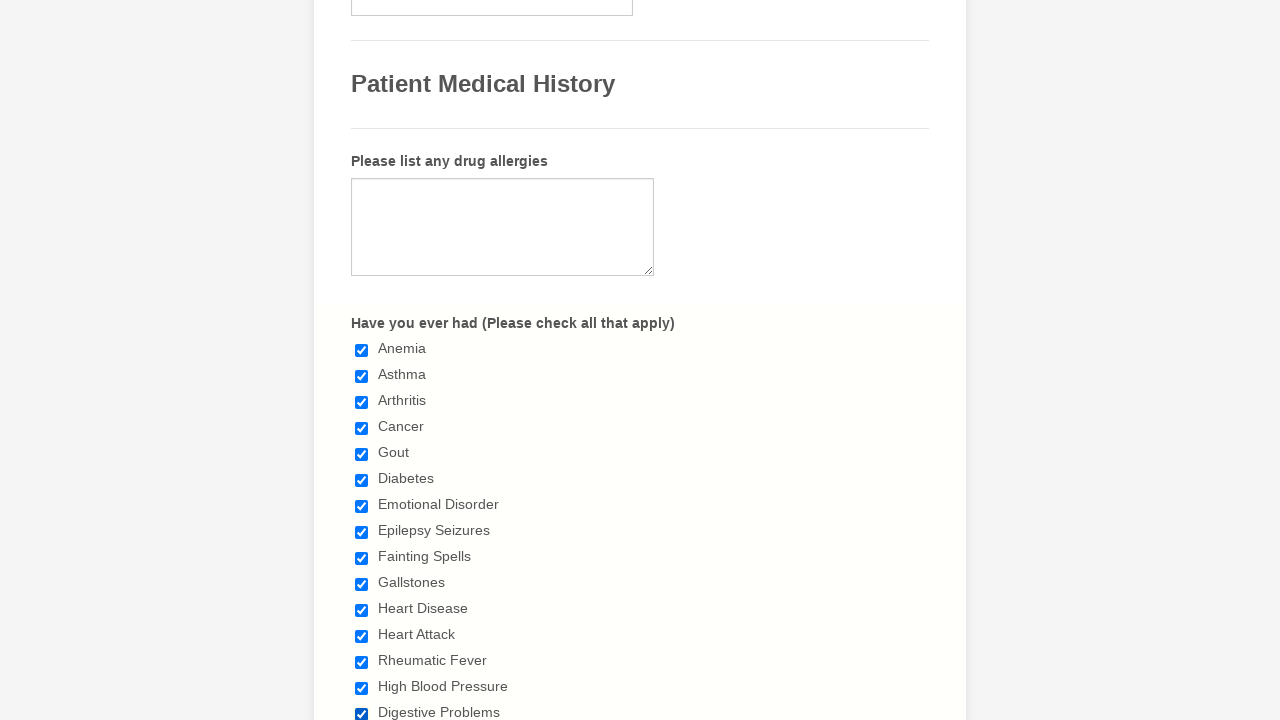

Selected checkbox 16 of 29 at (362, 360) on input[type='checkbox'] >> nth=15
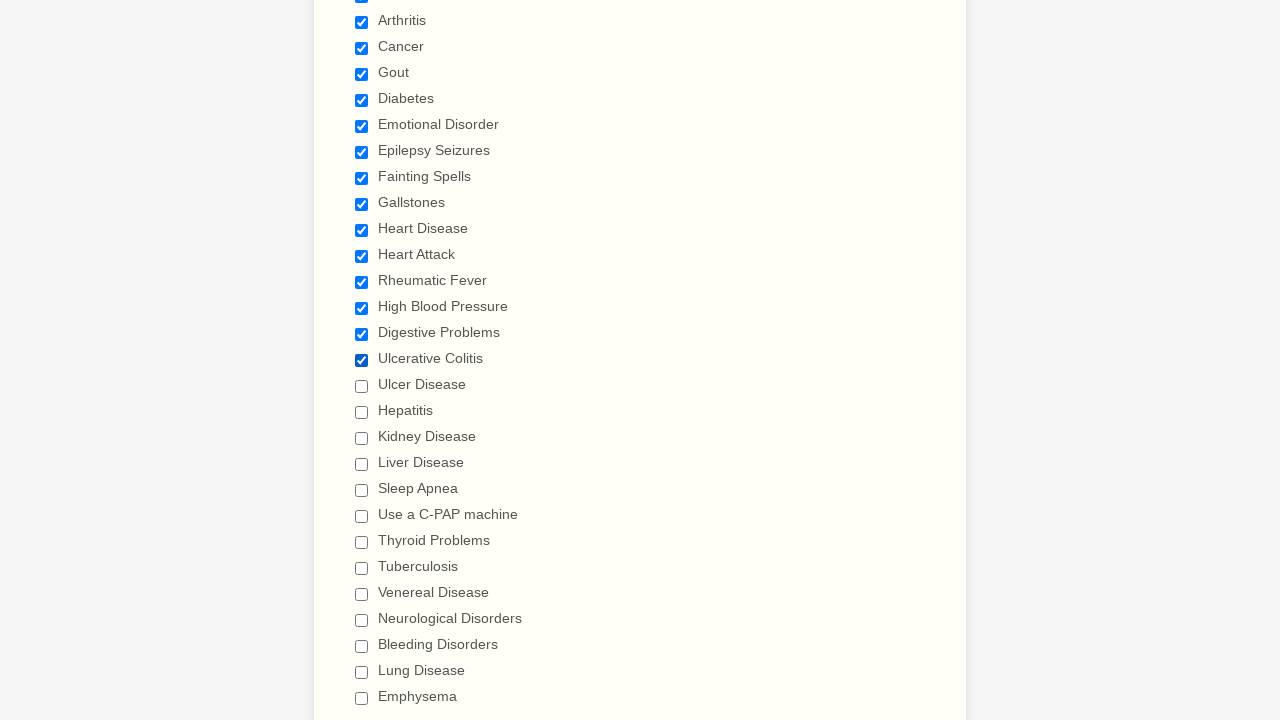

Selected checkbox 17 of 29 at (362, 386) on input[type='checkbox'] >> nth=16
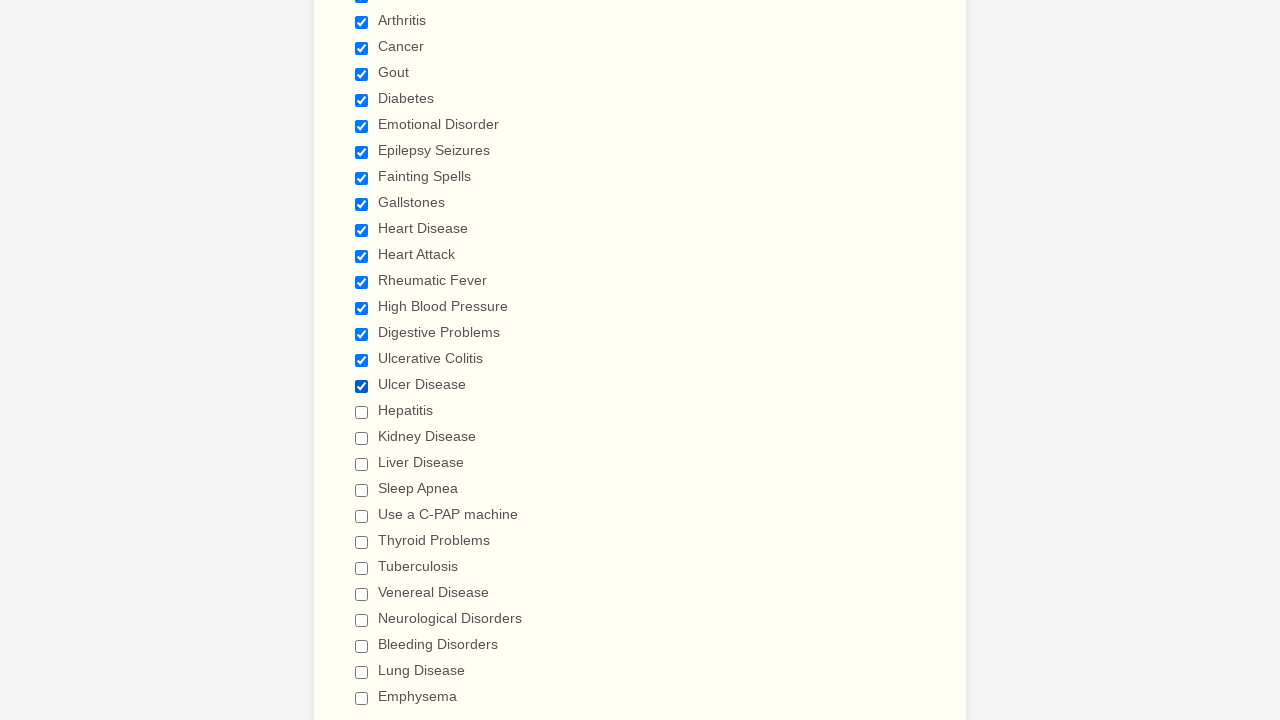

Selected checkbox 18 of 29 at (362, 412) on input[type='checkbox'] >> nth=17
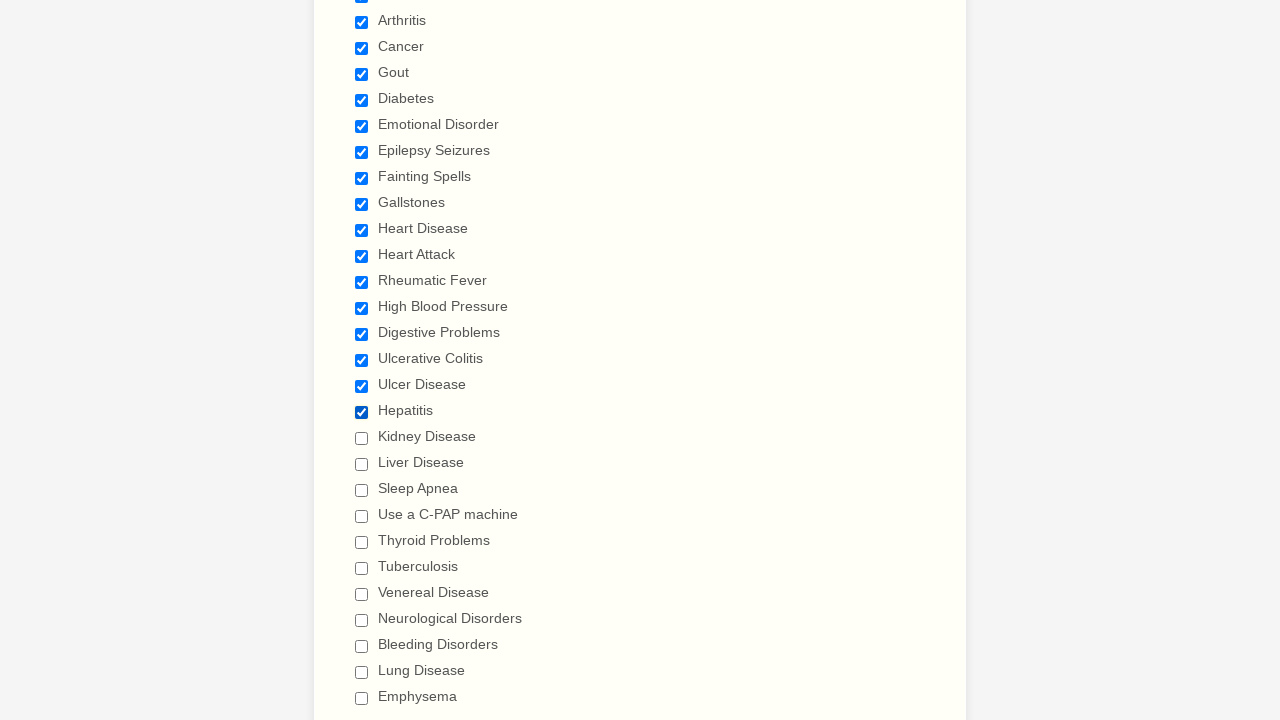

Selected checkbox 19 of 29 at (362, 438) on input[type='checkbox'] >> nth=18
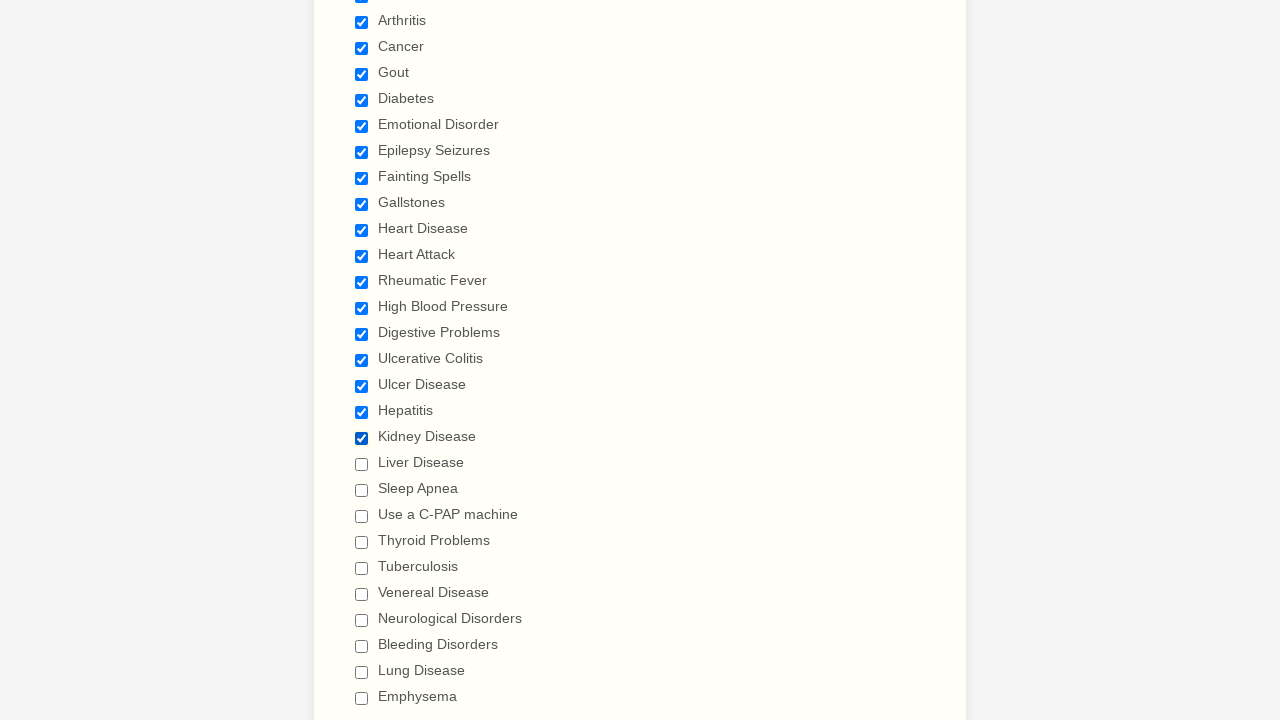

Selected checkbox 20 of 29 at (362, 464) on input[type='checkbox'] >> nth=19
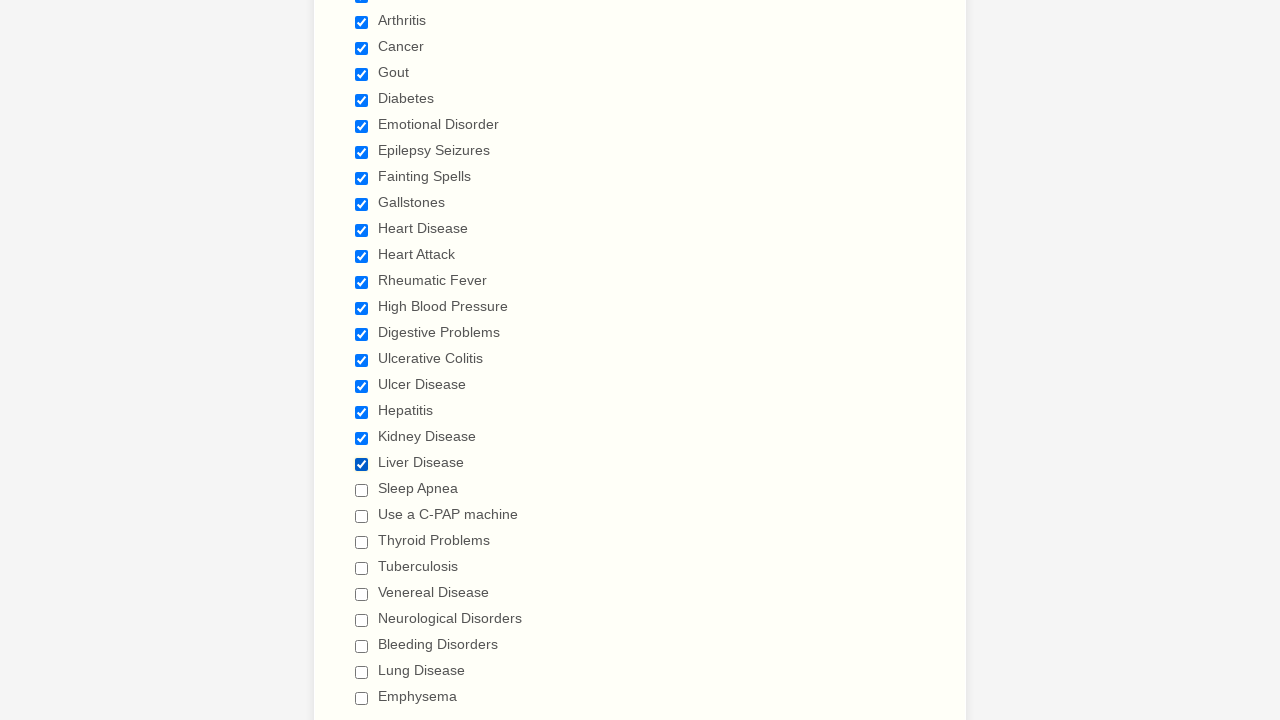

Selected checkbox 21 of 29 at (362, 490) on input[type='checkbox'] >> nth=20
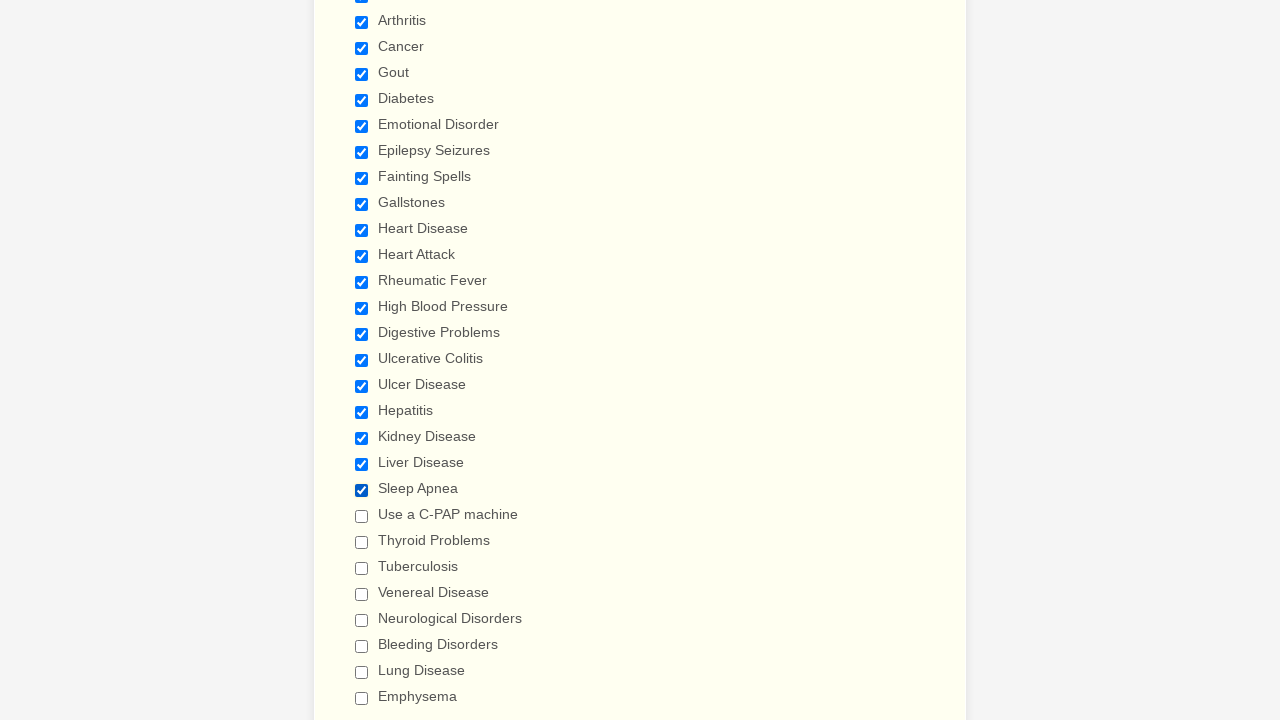

Selected checkbox 22 of 29 at (362, 516) on input[type='checkbox'] >> nth=21
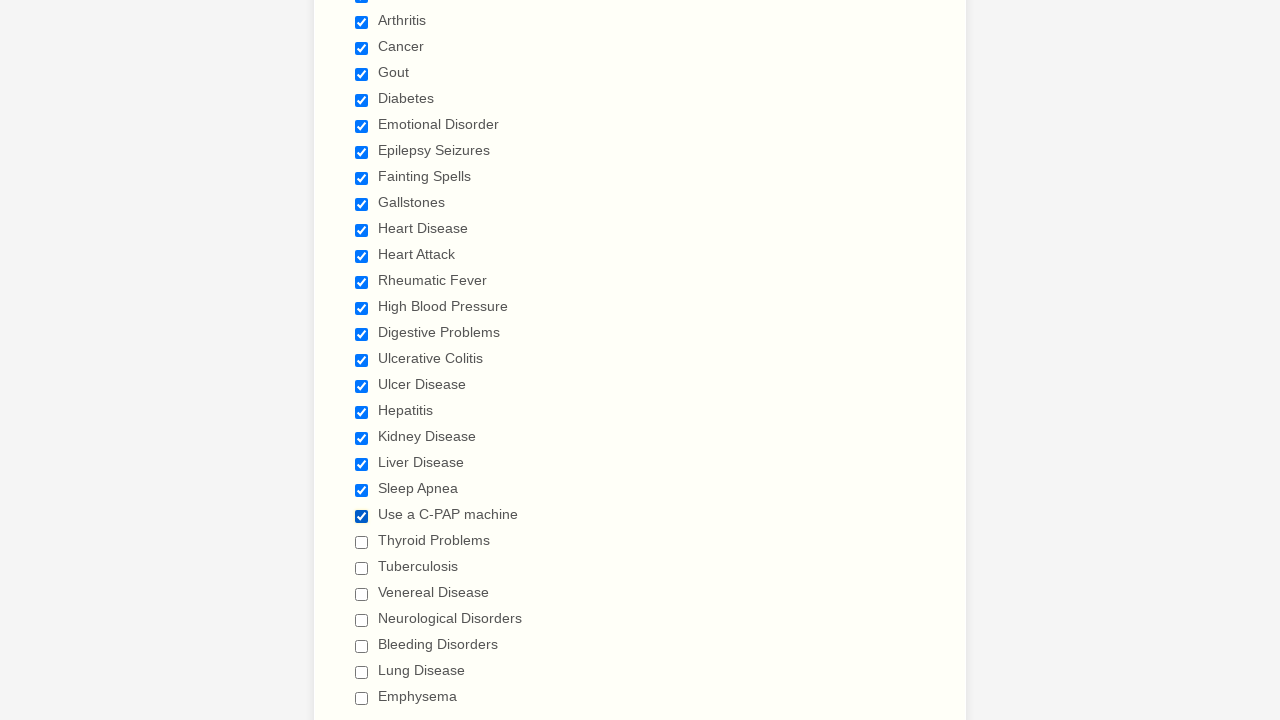

Selected checkbox 23 of 29 at (362, 542) on input[type='checkbox'] >> nth=22
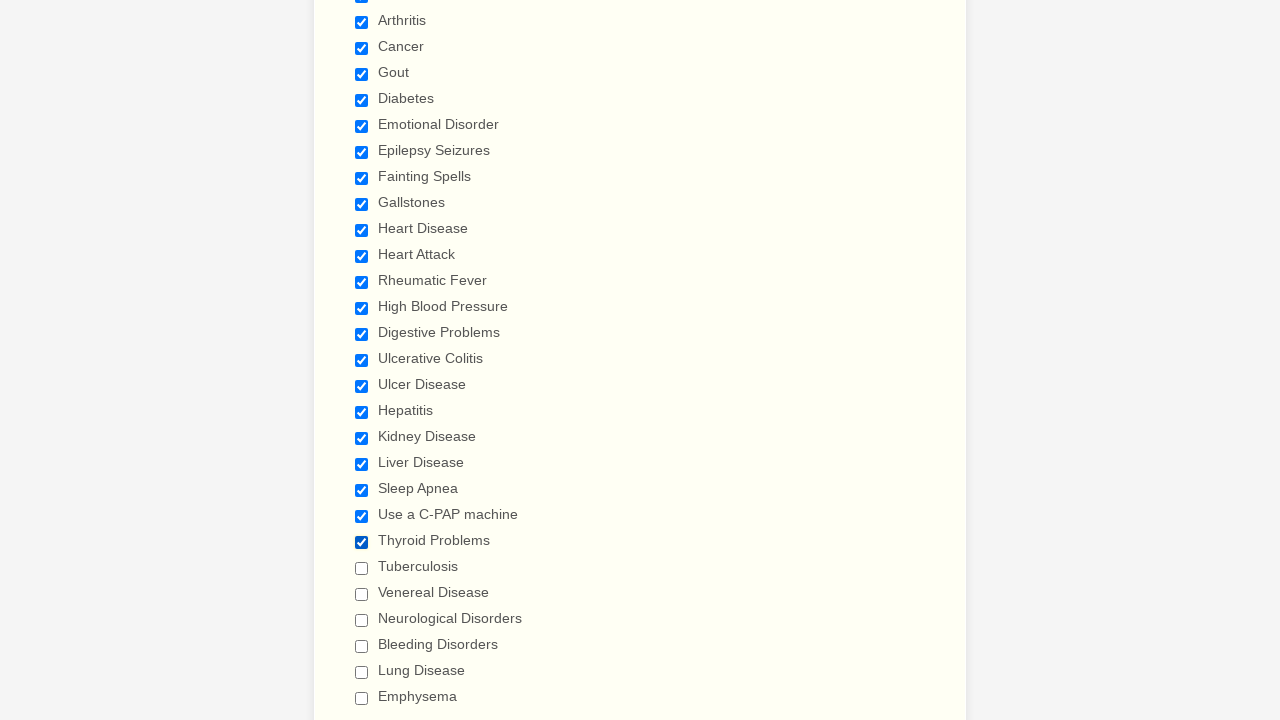

Selected checkbox 24 of 29 at (362, 568) on input[type='checkbox'] >> nth=23
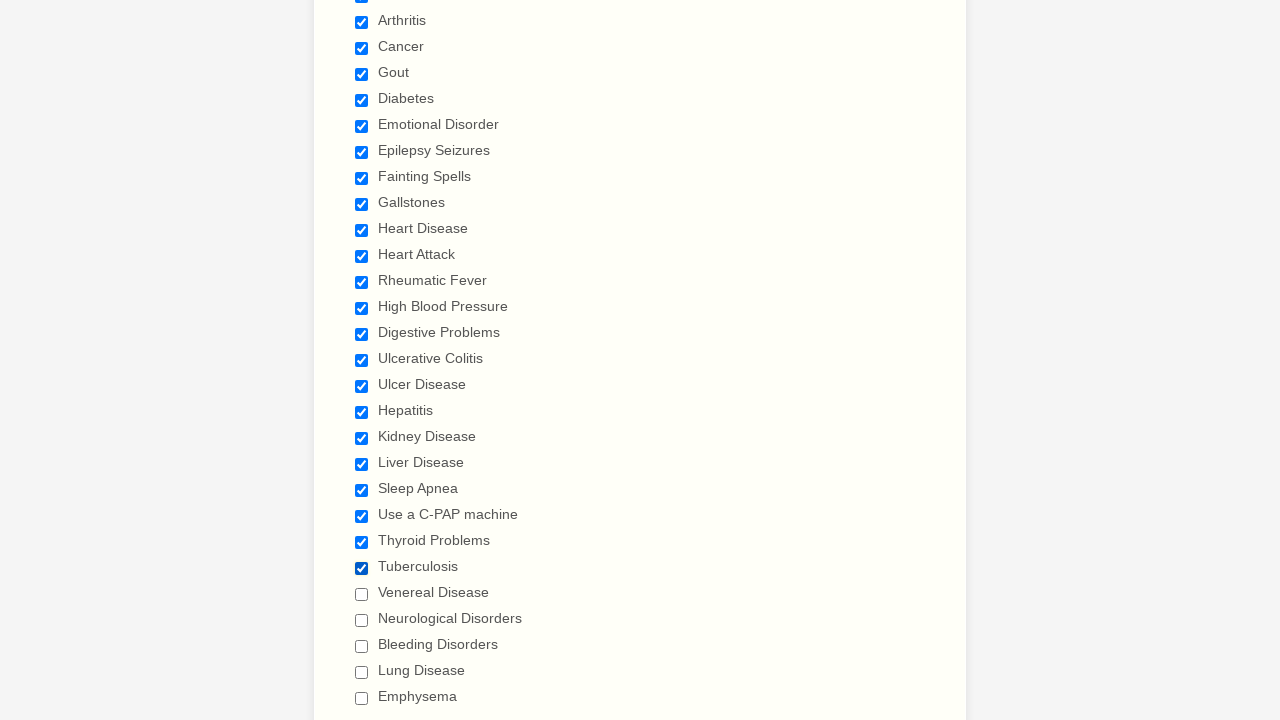

Selected checkbox 25 of 29 at (362, 594) on input[type='checkbox'] >> nth=24
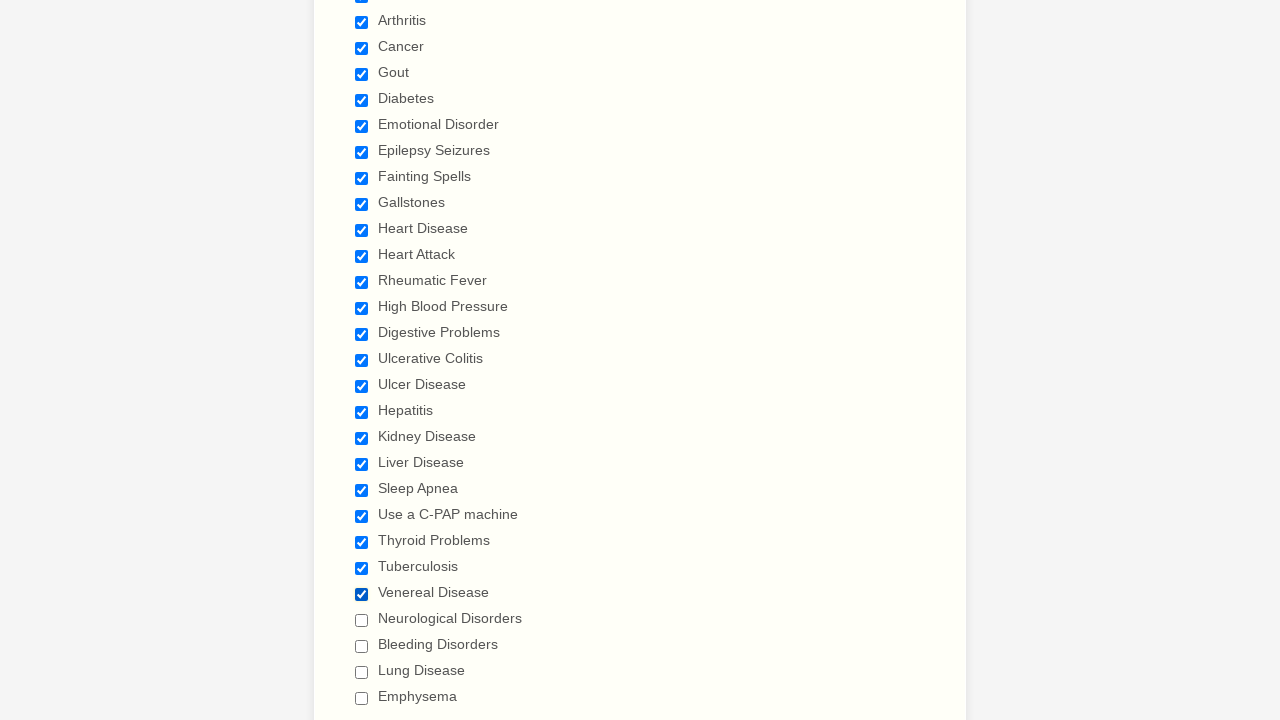

Selected checkbox 26 of 29 at (362, 620) on input[type='checkbox'] >> nth=25
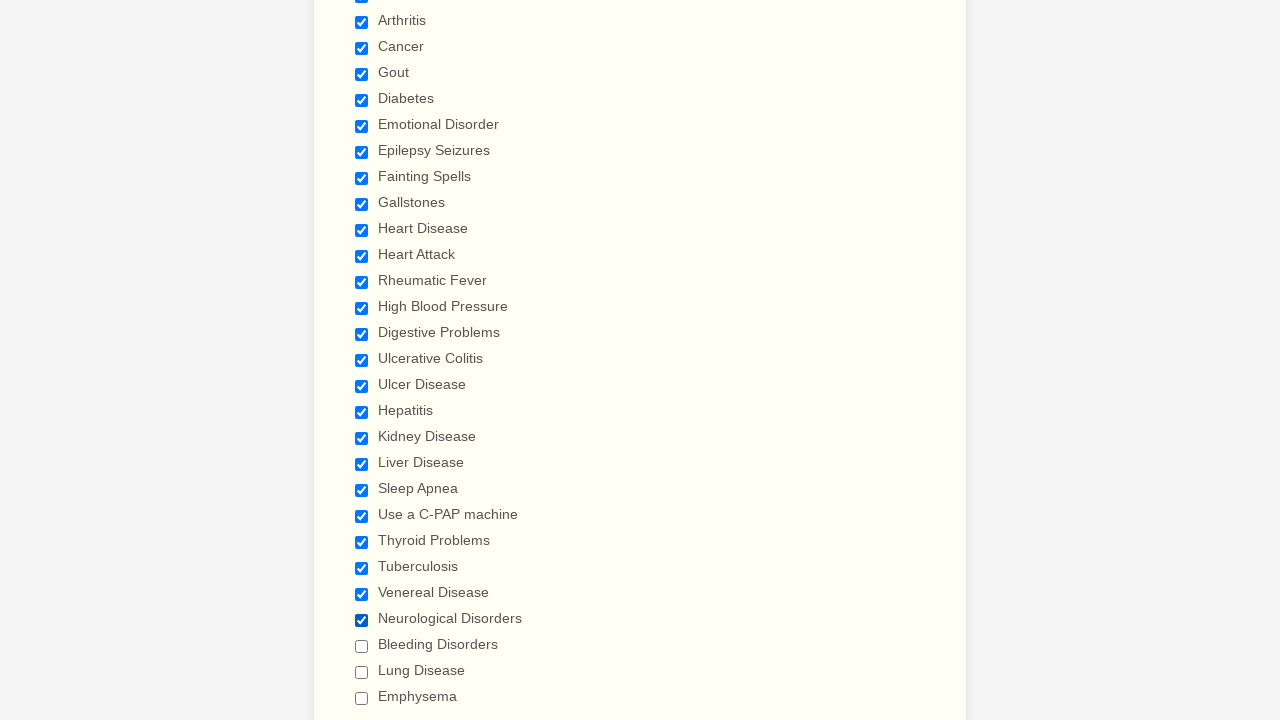

Selected checkbox 27 of 29 at (362, 646) on input[type='checkbox'] >> nth=26
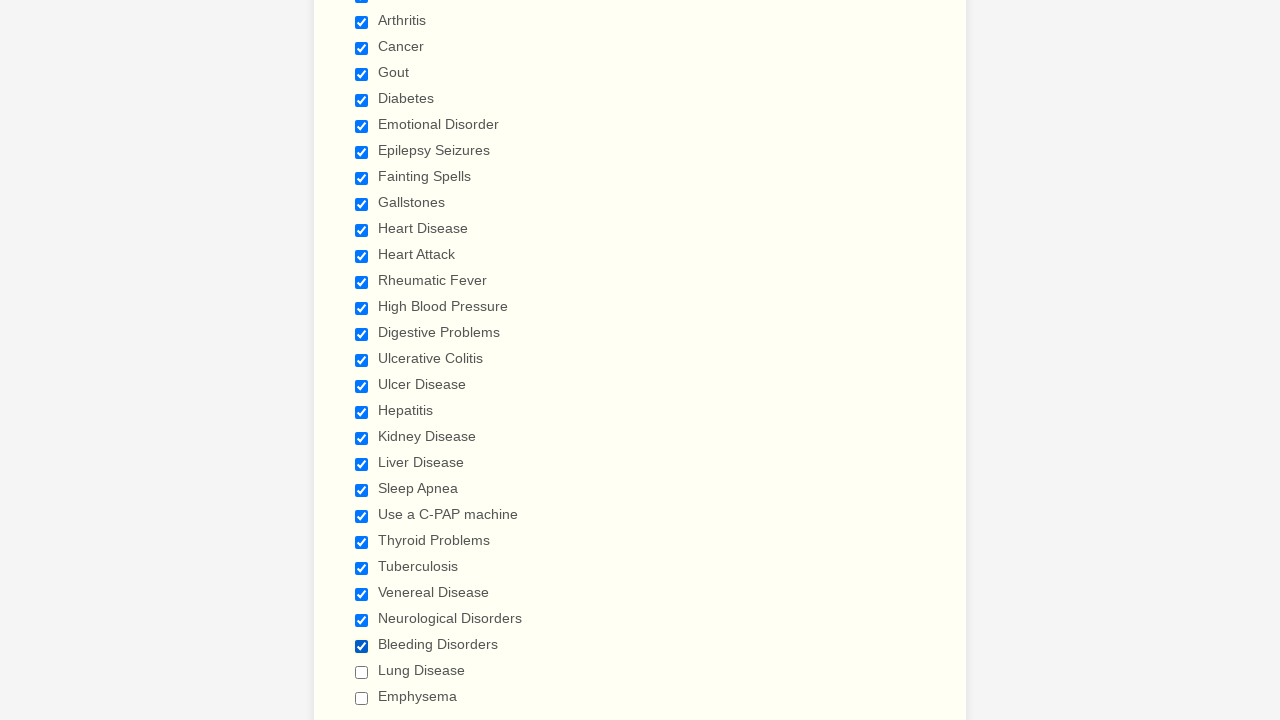

Selected checkbox 28 of 29 at (362, 672) on input[type='checkbox'] >> nth=27
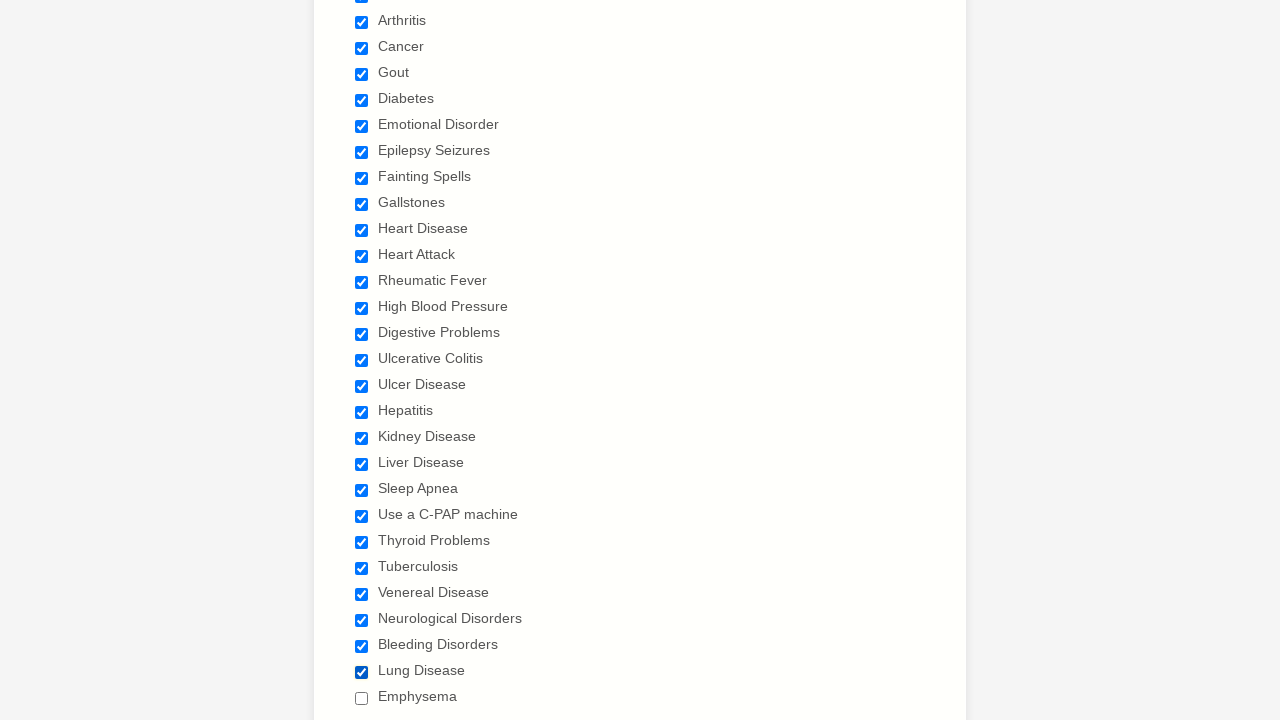

Selected checkbox 29 of 29 at (362, 698) on input[type='checkbox'] >> nth=28
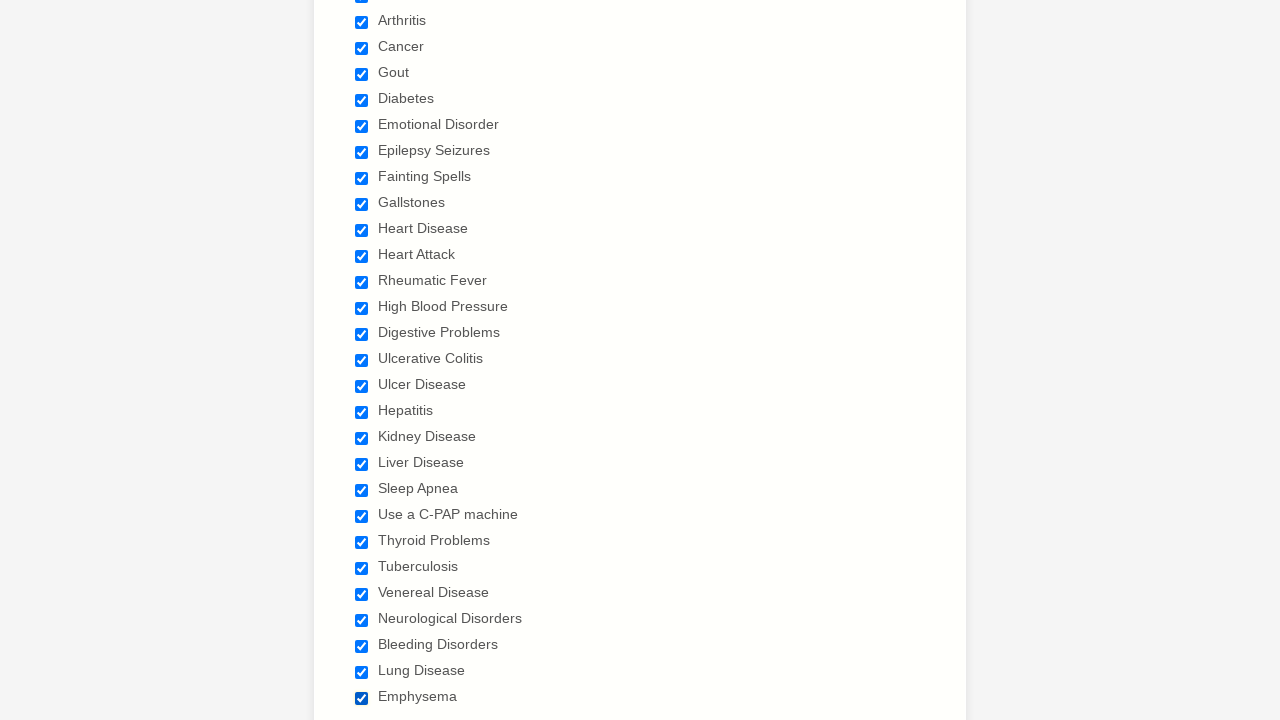

Waited 1 second for UI to update after selecting all checkboxes
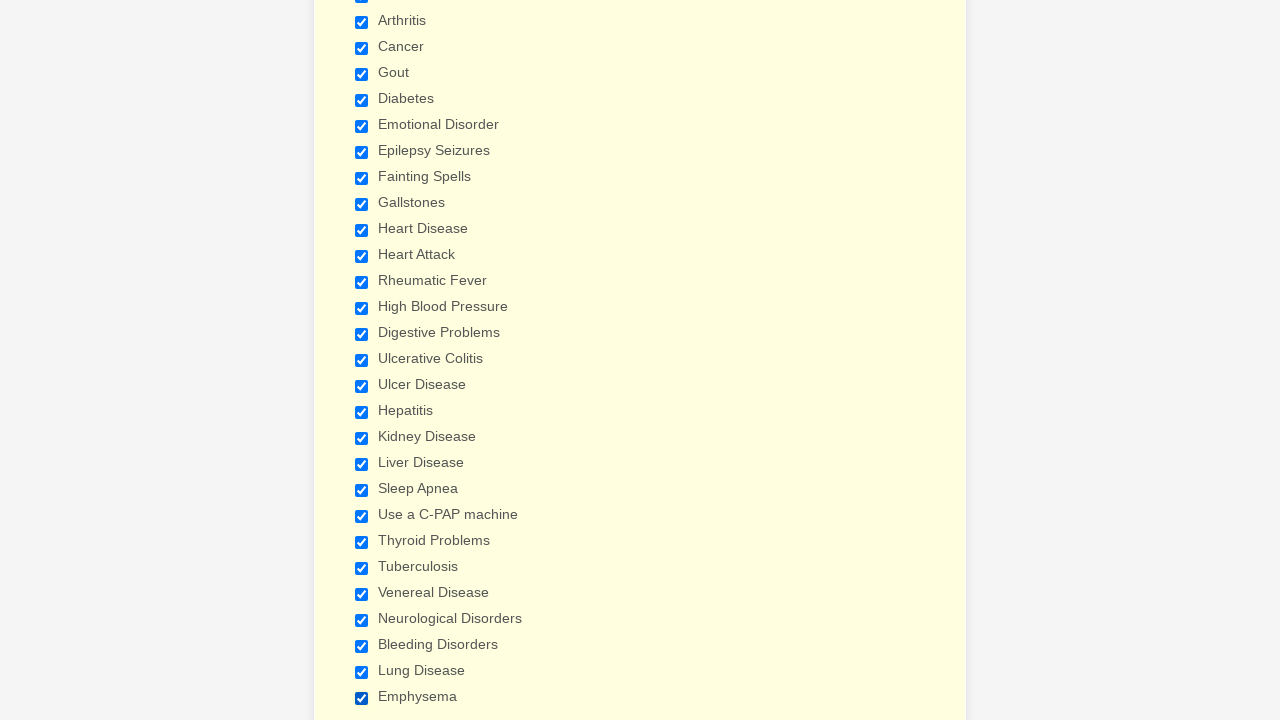

Deselected checkbox 1 of 29 at (362, 360) on input[type='checkbox'] >> nth=0
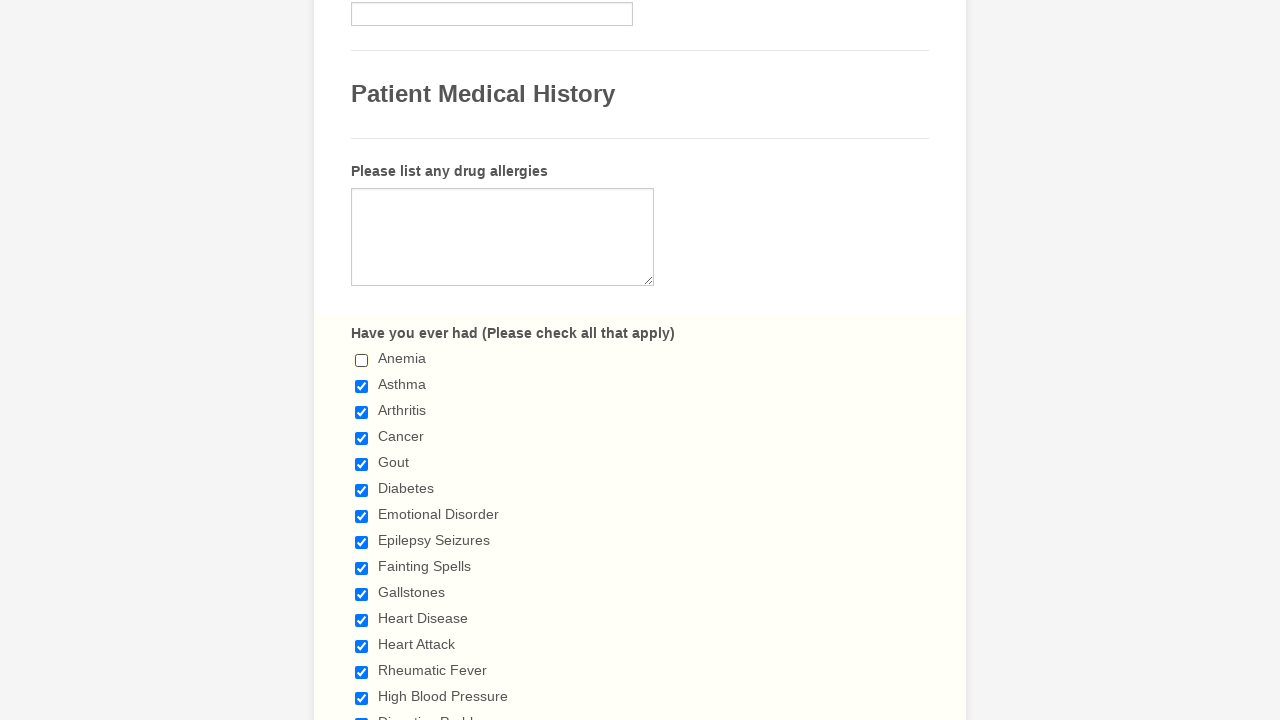

Deselected checkbox 2 of 29 at (362, 386) on input[type='checkbox'] >> nth=1
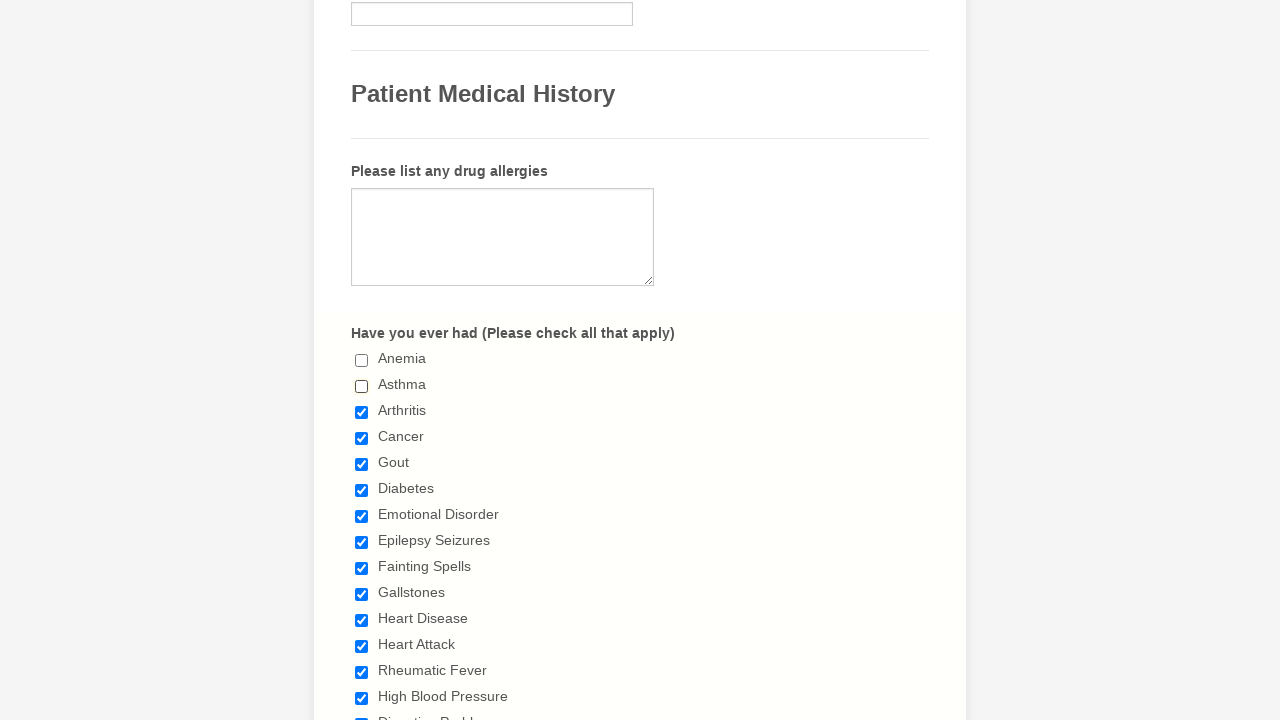

Deselected checkbox 3 of 29 at (362, 412) on input[type='checkbox'] >> nth=2
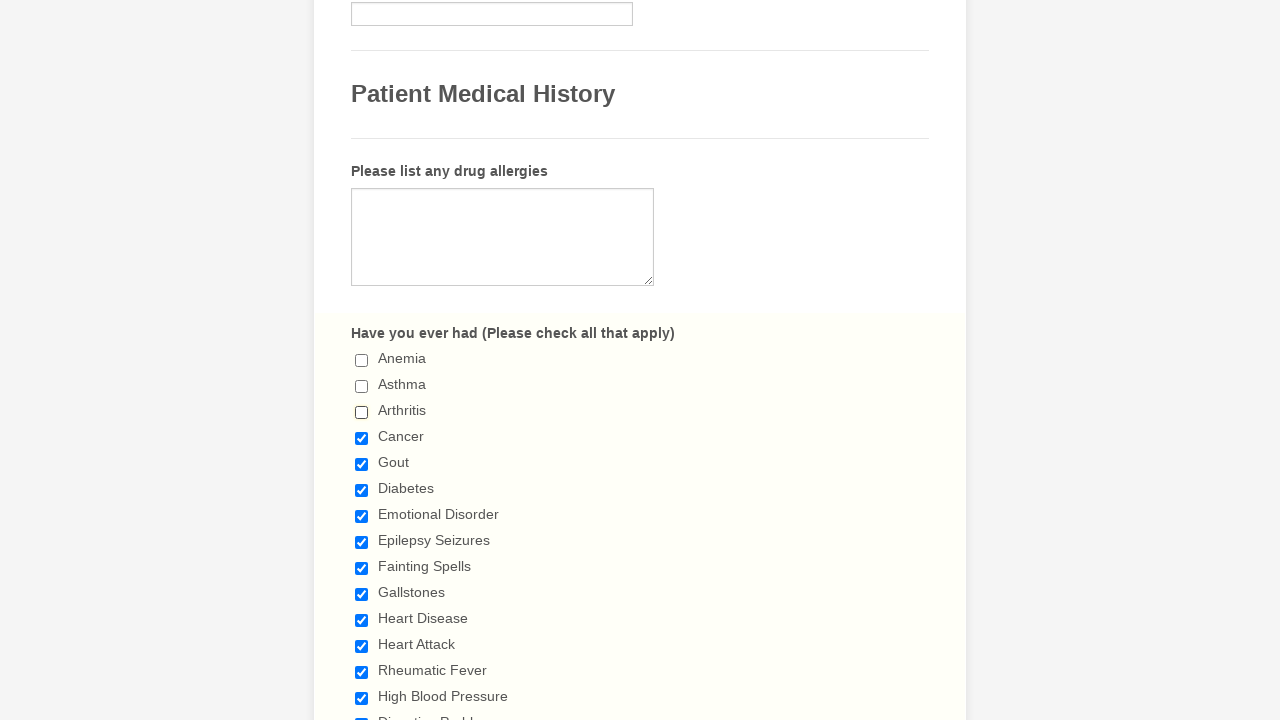

Deselected checkbox 4 of 29 at (362, 438) on input[type='checkbox'] >> nth=3
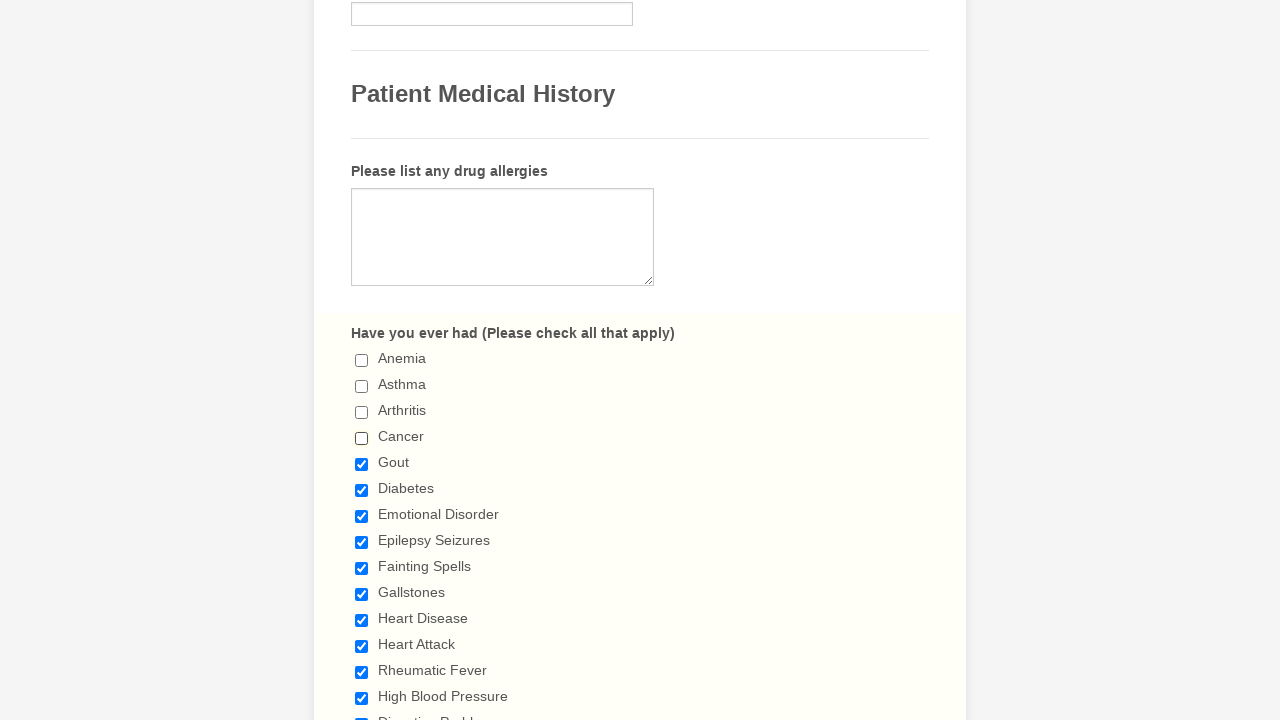

Deselected checkbox 5 of 29 at (362, 464) on input[type='checkbox'] >> nth=4
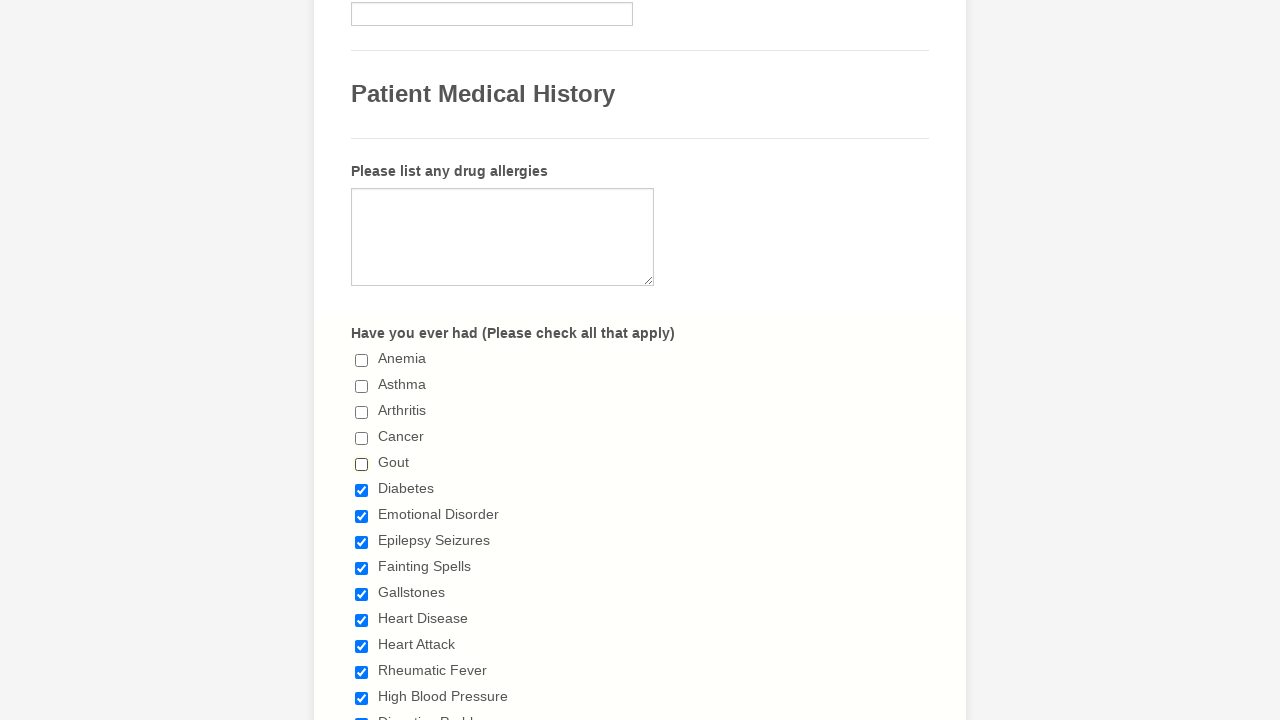

Deselected checkbox 6 of 29 at (362, 490) on input[type='checkbox'] >> nth=5
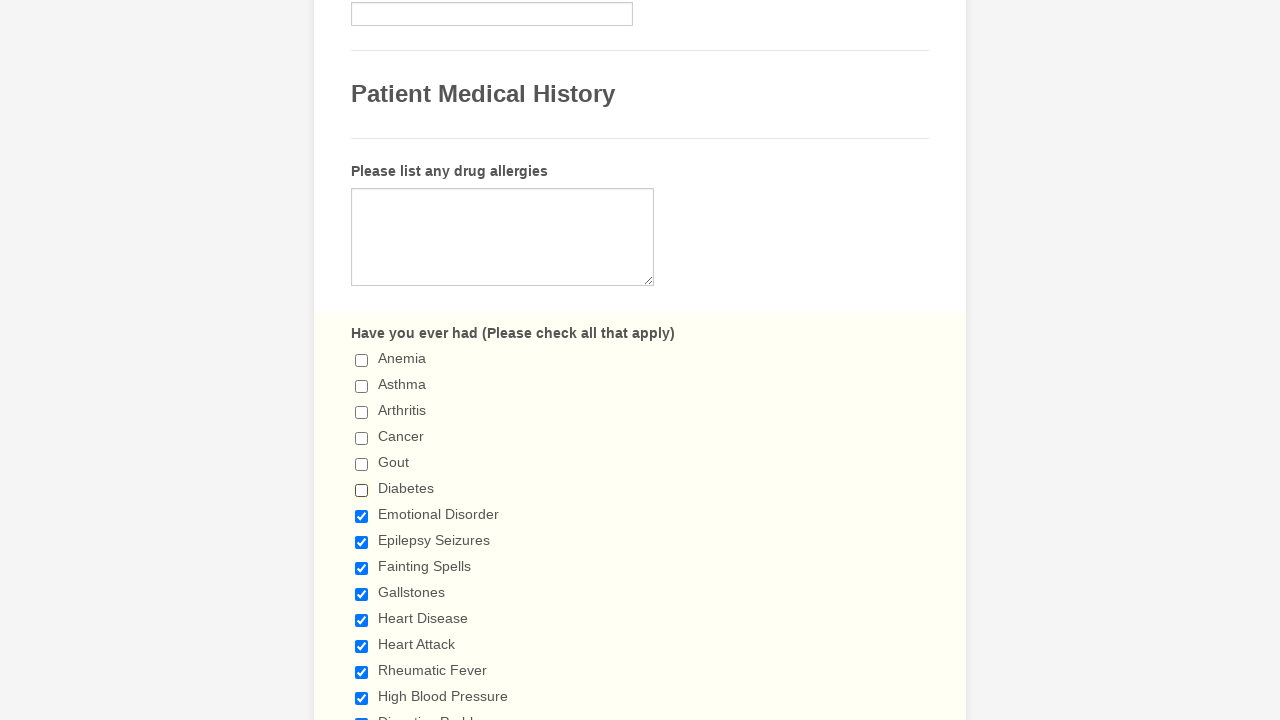

Deselected checkbox 7 of 29 at (362, 516) on input[type='checkbox'] >> nth=6
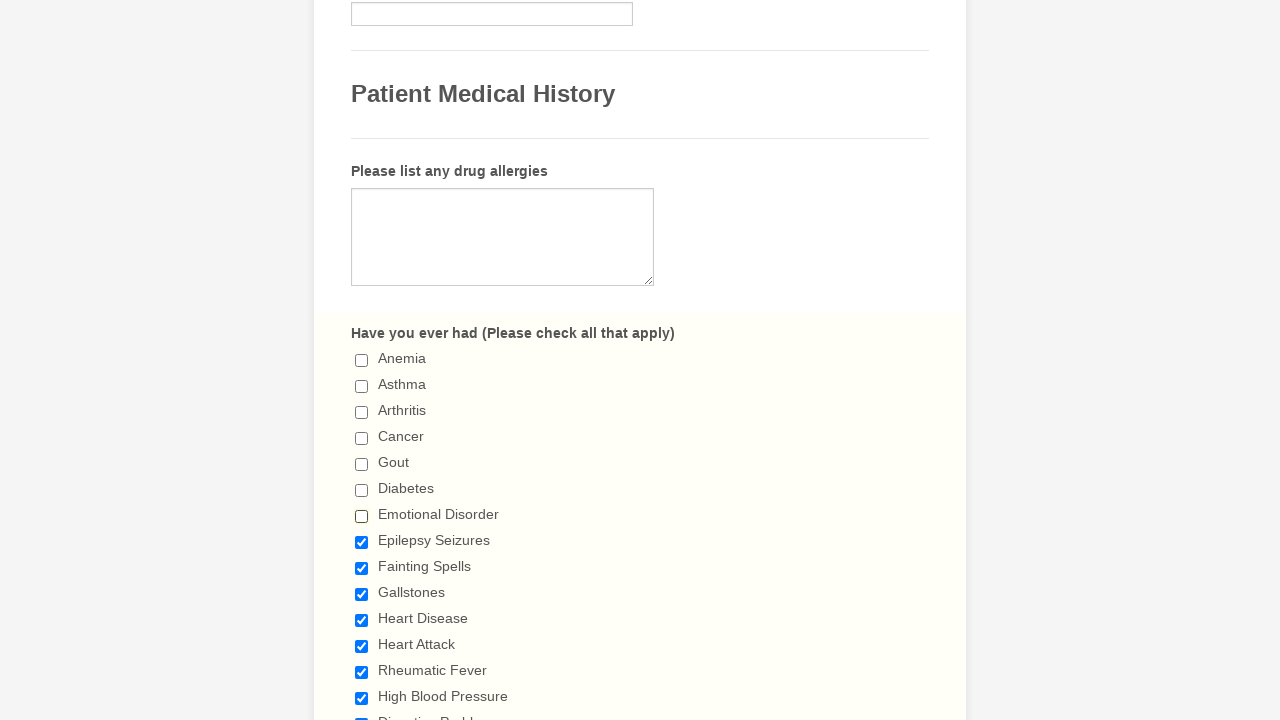

Deselected checkbox 8 of 29 at (362, 542) on input[type='checkbox'] >> nth=7
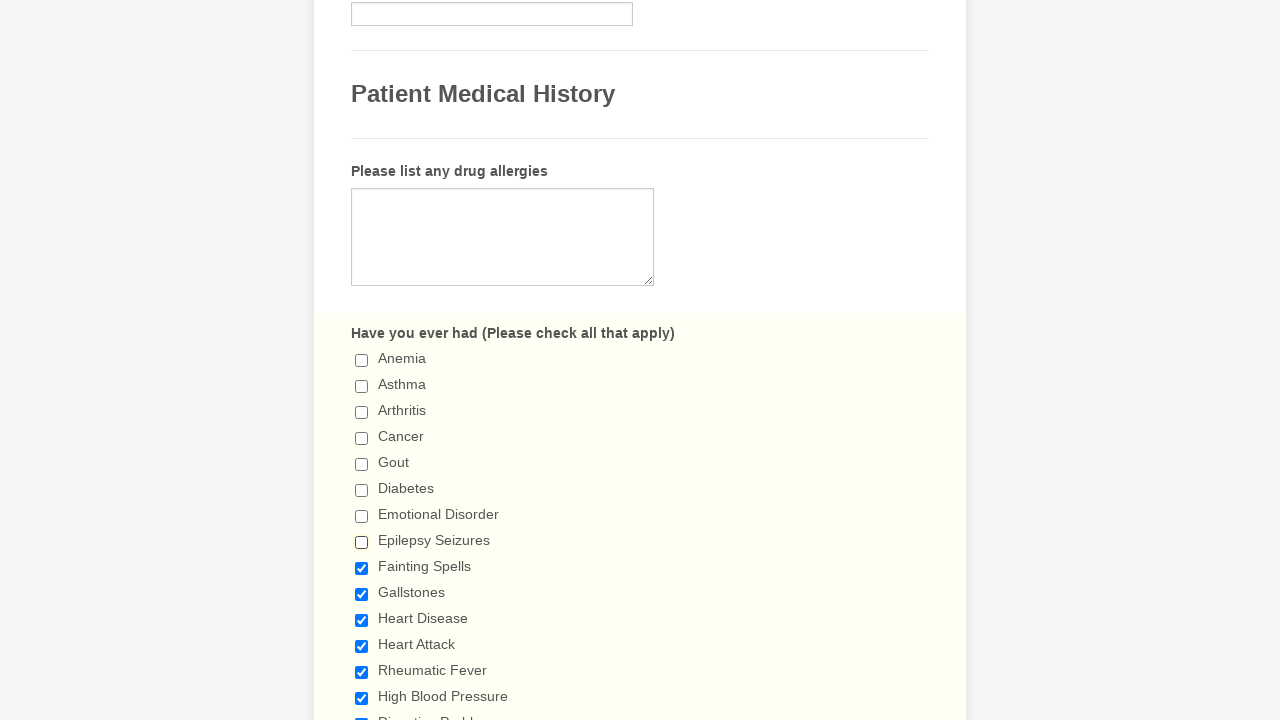

Deselected checkbox 9 of 29 at (362, 568) on input[type='checkbox'] >> nth=8
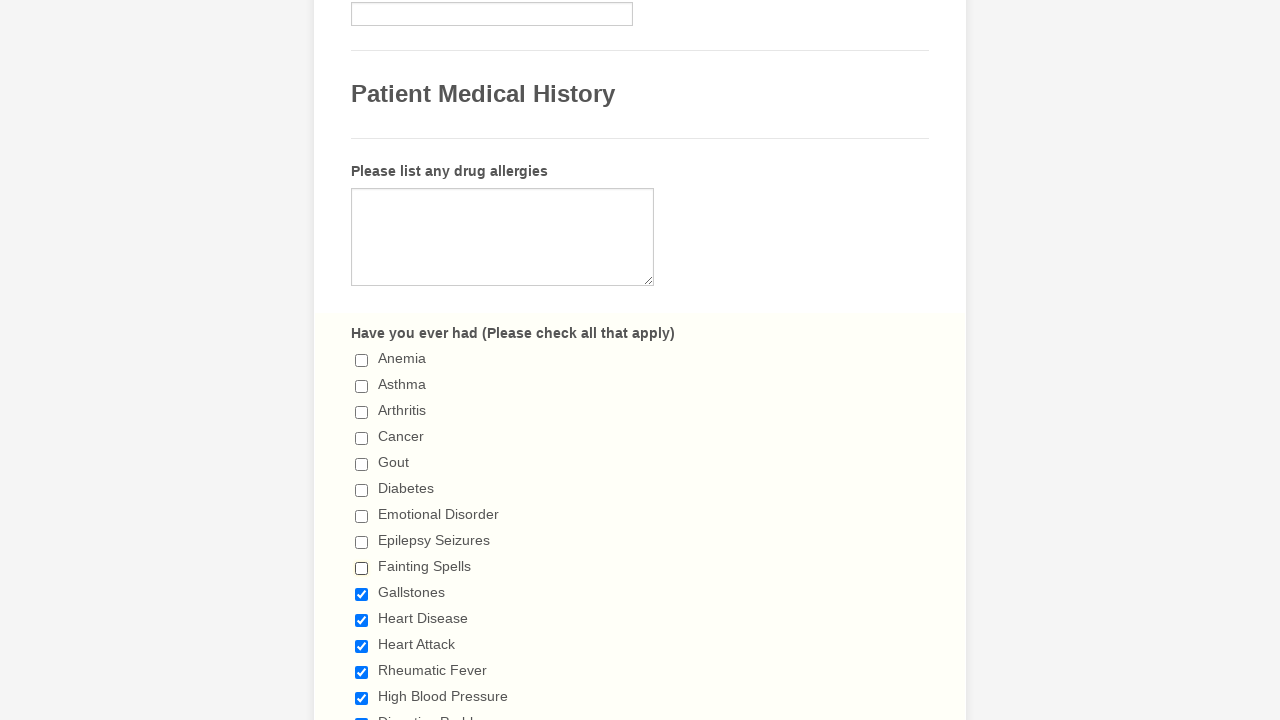

Deselected checkbox 10 of 29 at (362, 594) on input[type='checkbox'] >> nth=9
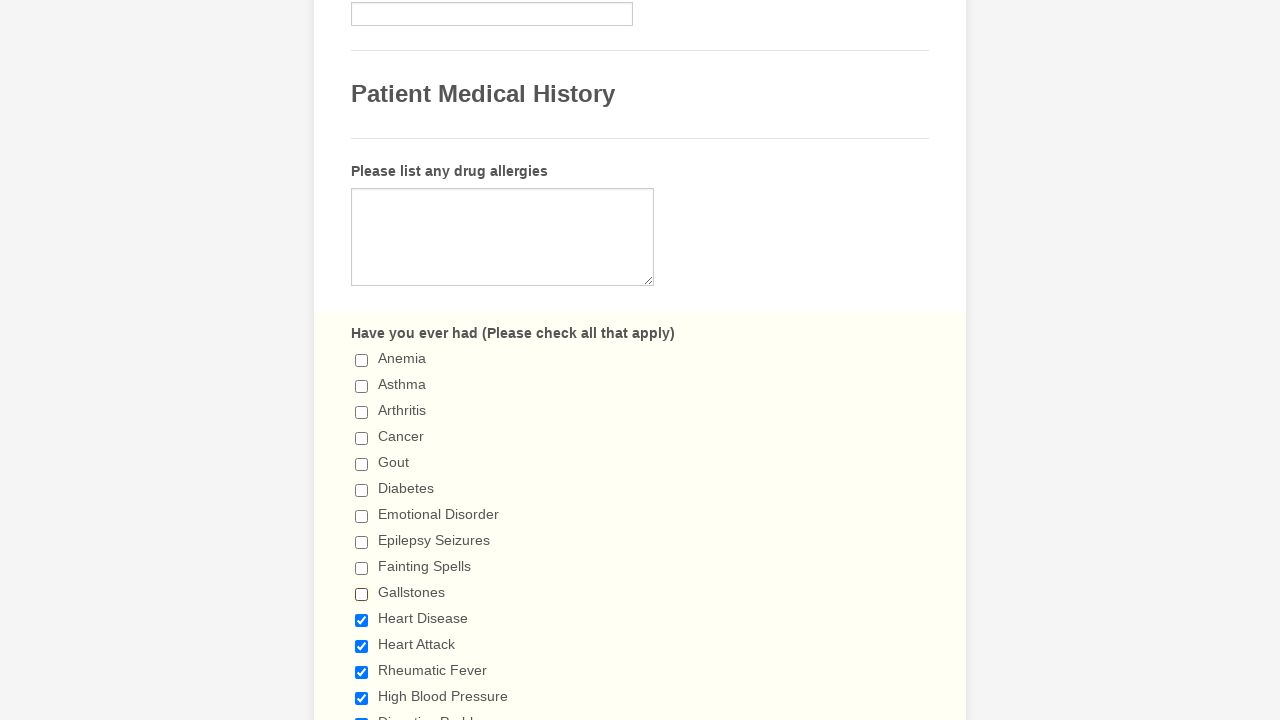

Deselected checkbox 11 of 29 at (362, 620) on input[type='checkbox'] >> nth=10
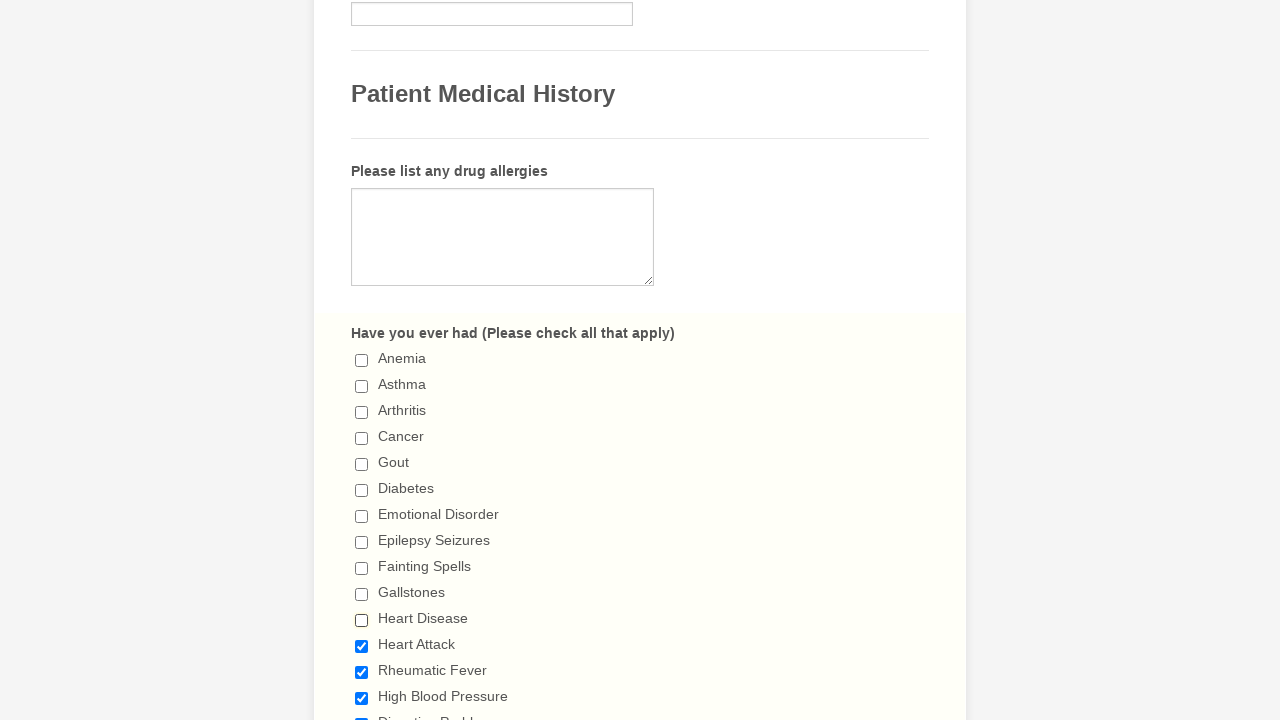

Deselected checkbox 12 of 29 at (362, 646) on input[type='checkbox'] >> nth=11
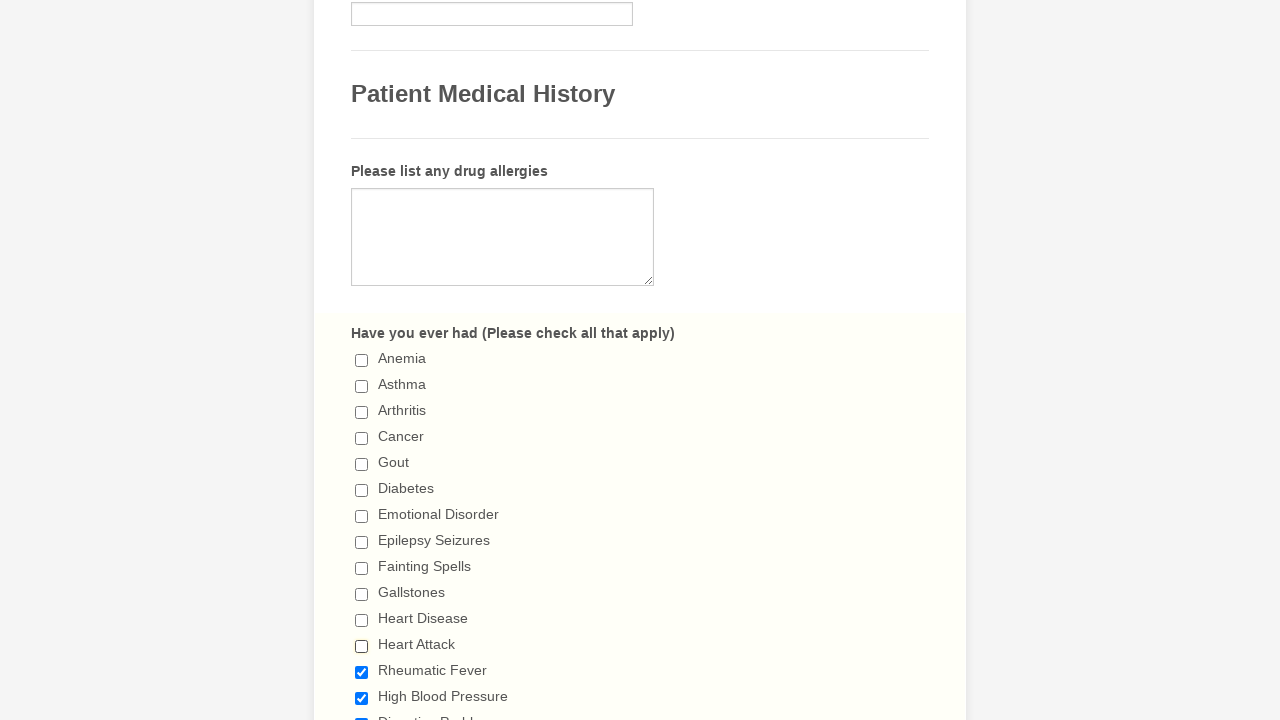

Deselected checkbox 13 of 29 at (362, 672) on input[type='checkbox'] >> nth=12
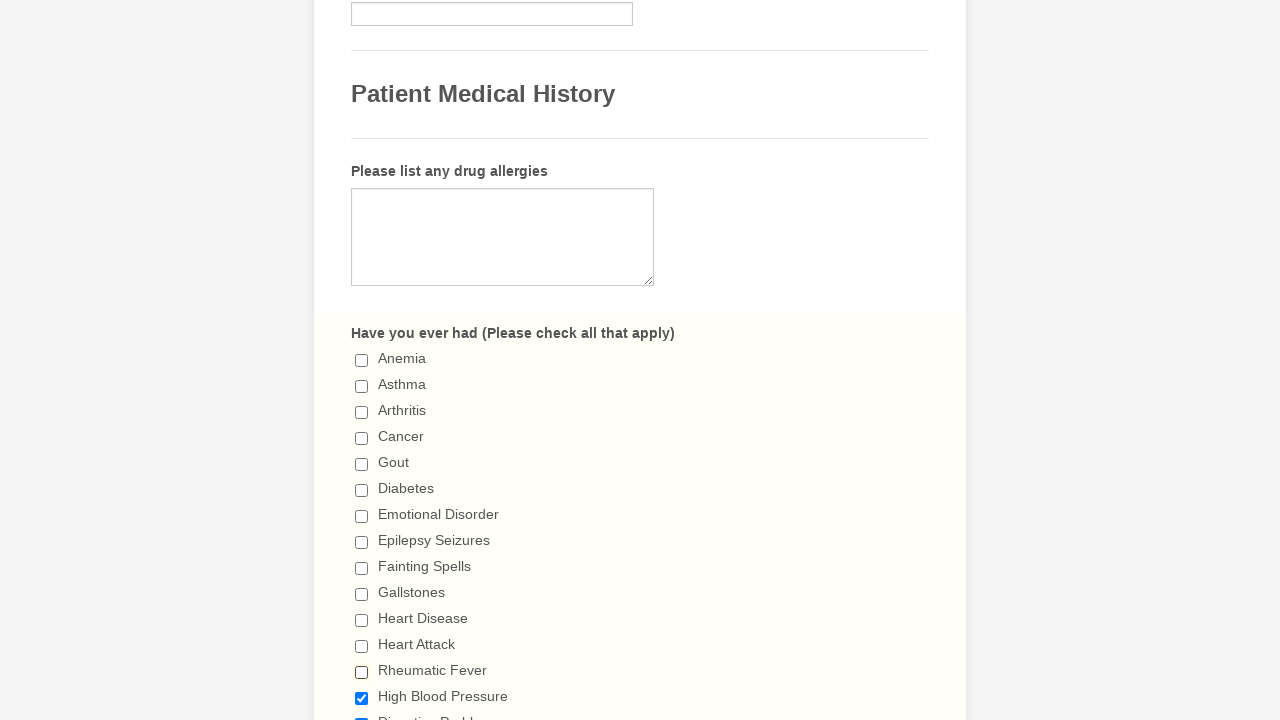

Deselected checkbox 14 of 29 at (362, 698) on input[type='checkbox'] >> nth=13
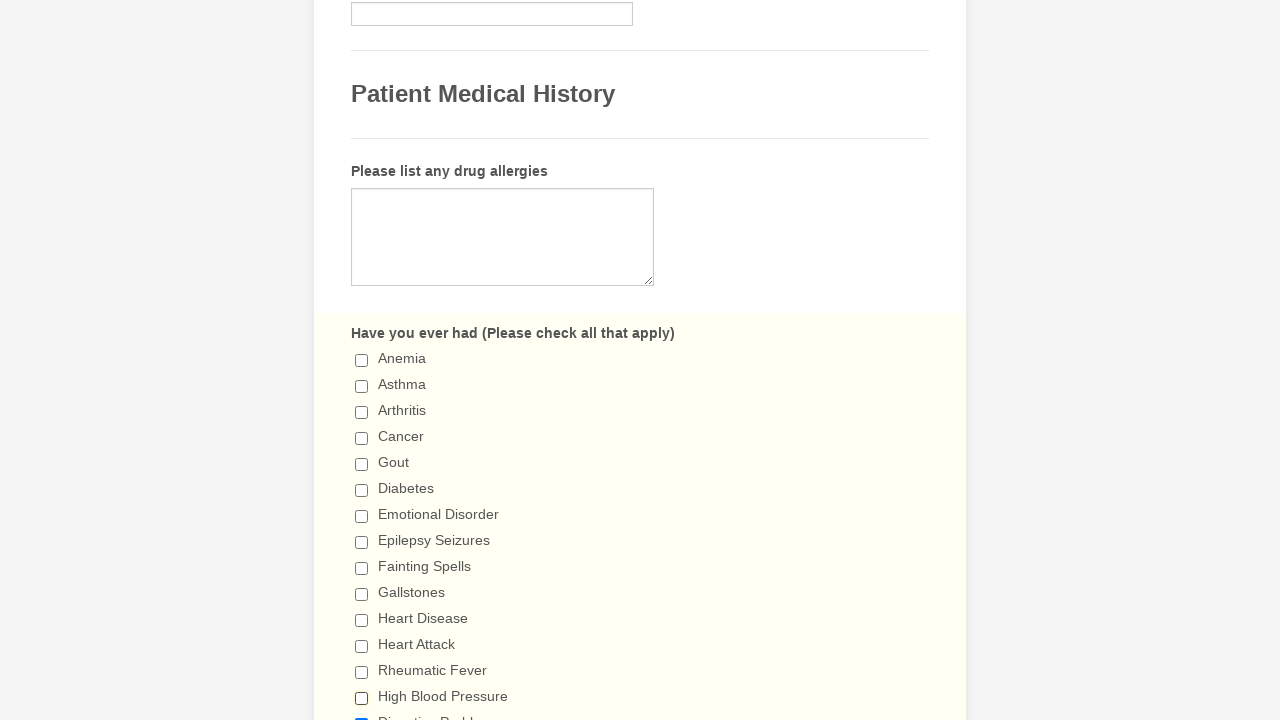

Deselected checkbox 15 of 29 at (362, 714) on input[type='checkbox'] >> nth=14
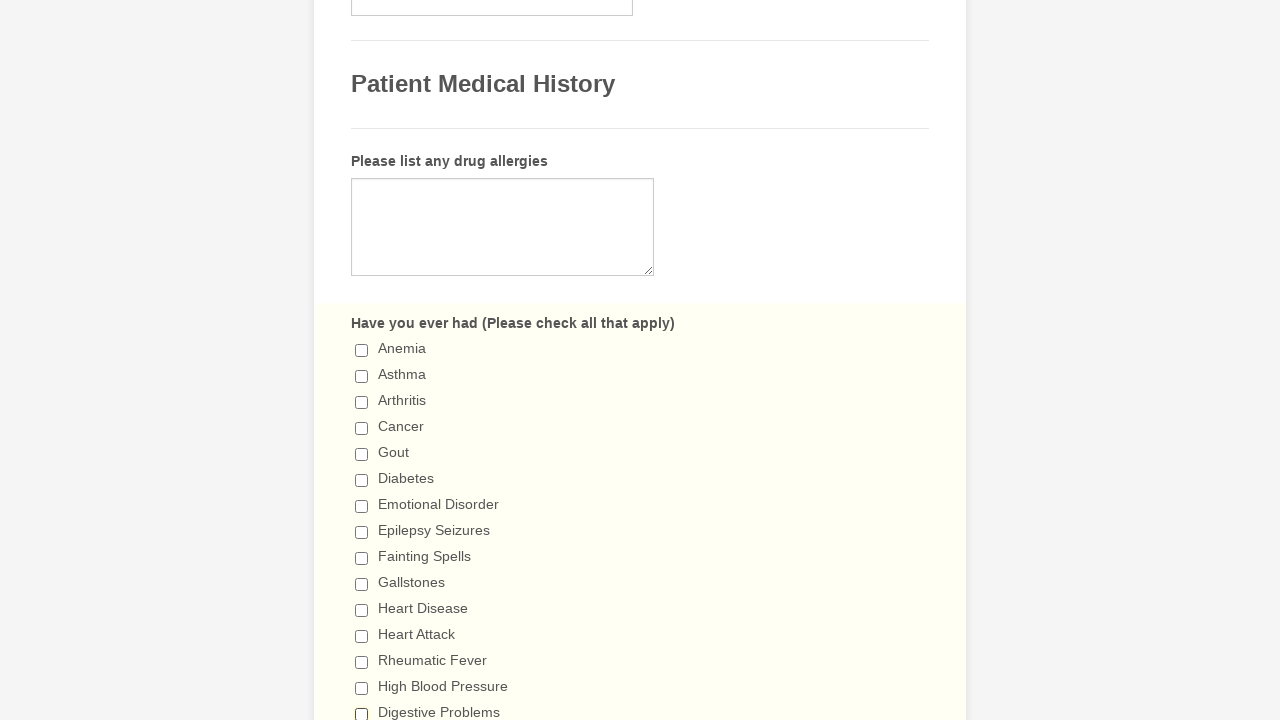

Deselected checkbox 16 of 29 at (362, 360) on input[type='checkbox'] >> nth=15
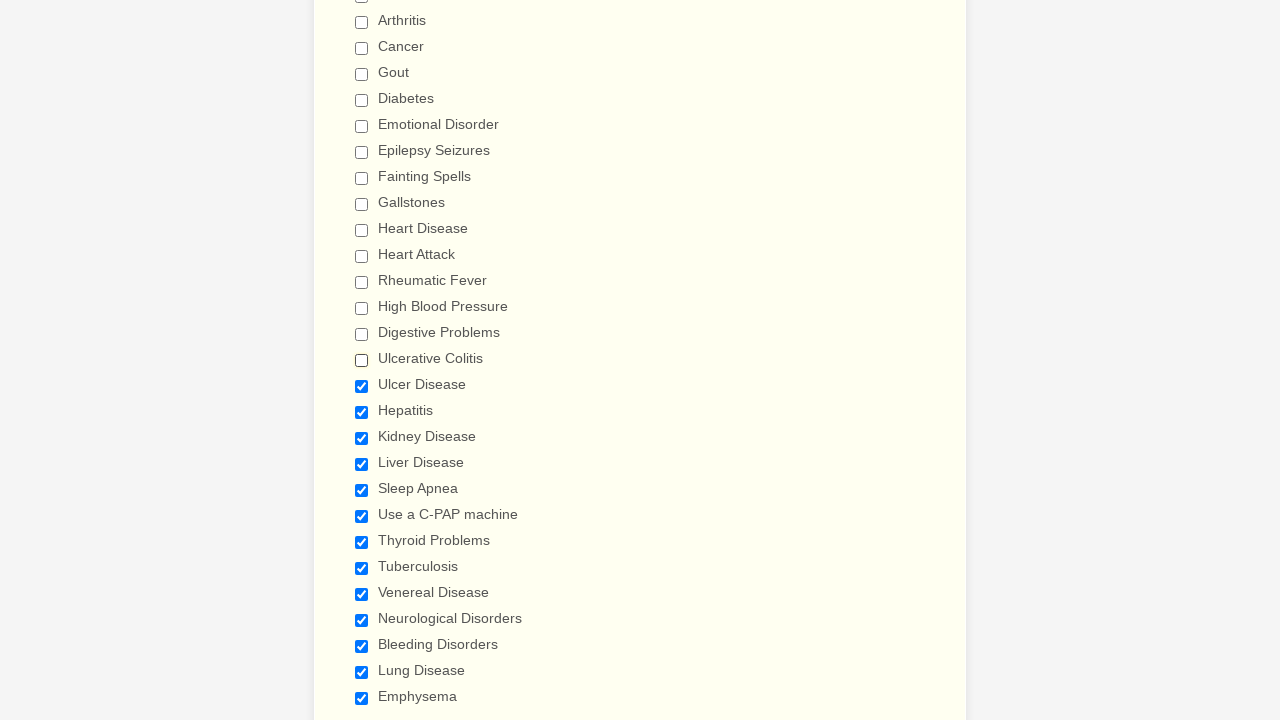

Deselected checkbox 17 of 29 at (362, 386) on input[type='checkbox'] >> nth=16
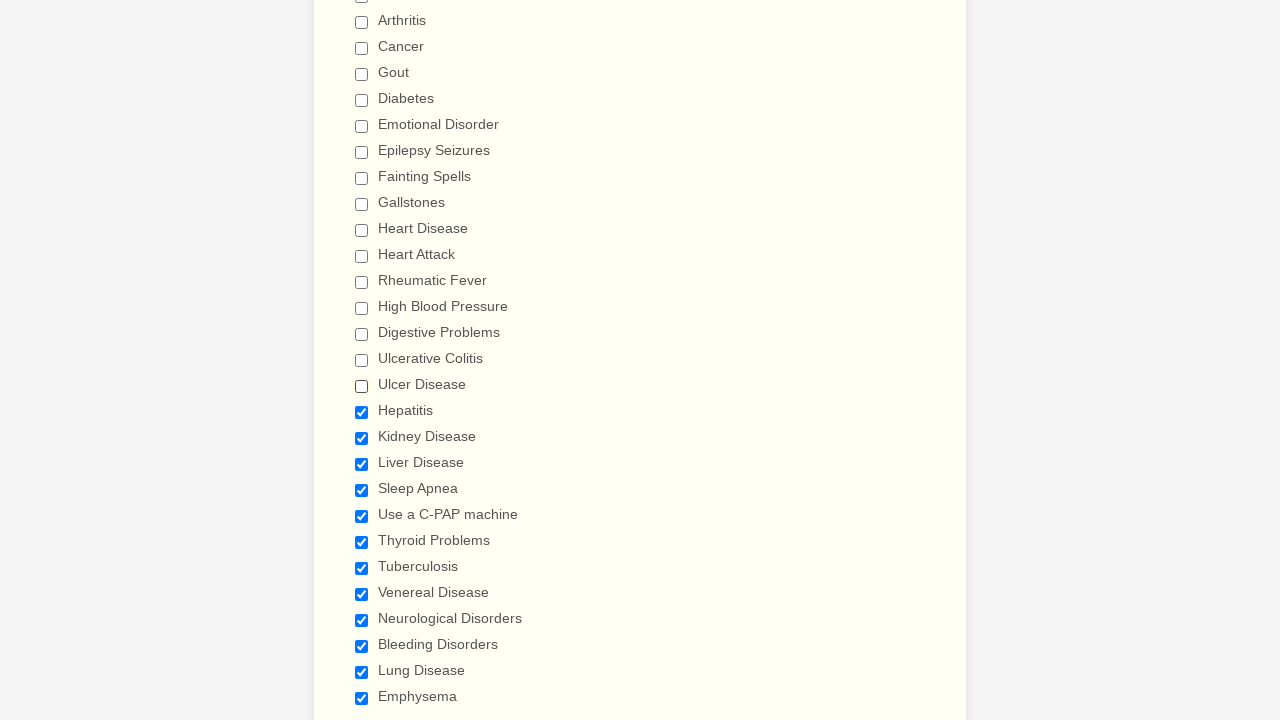

Deselected checkbox 18 of 29 at (362, 412) on input[type='checkbox'] >> nth=17
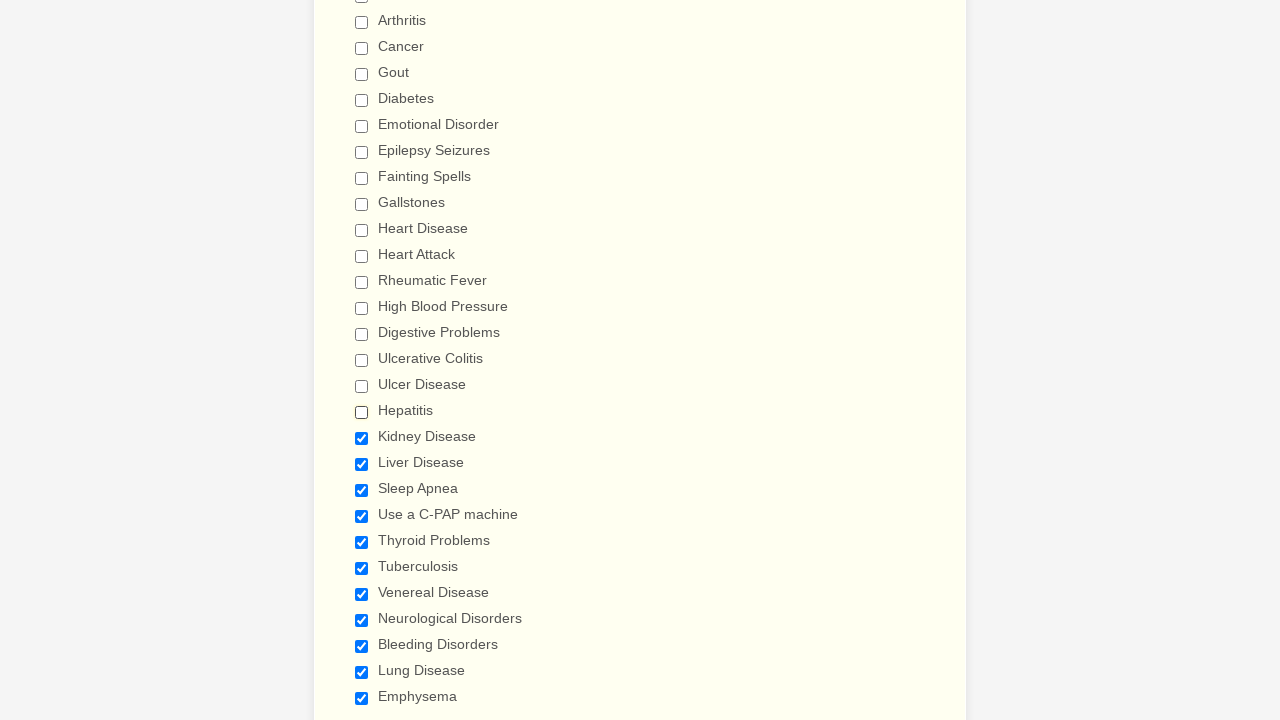

Deselected checkbox 19 of 29 at (362, 438) on input[type='checkbox'] >> nth=18
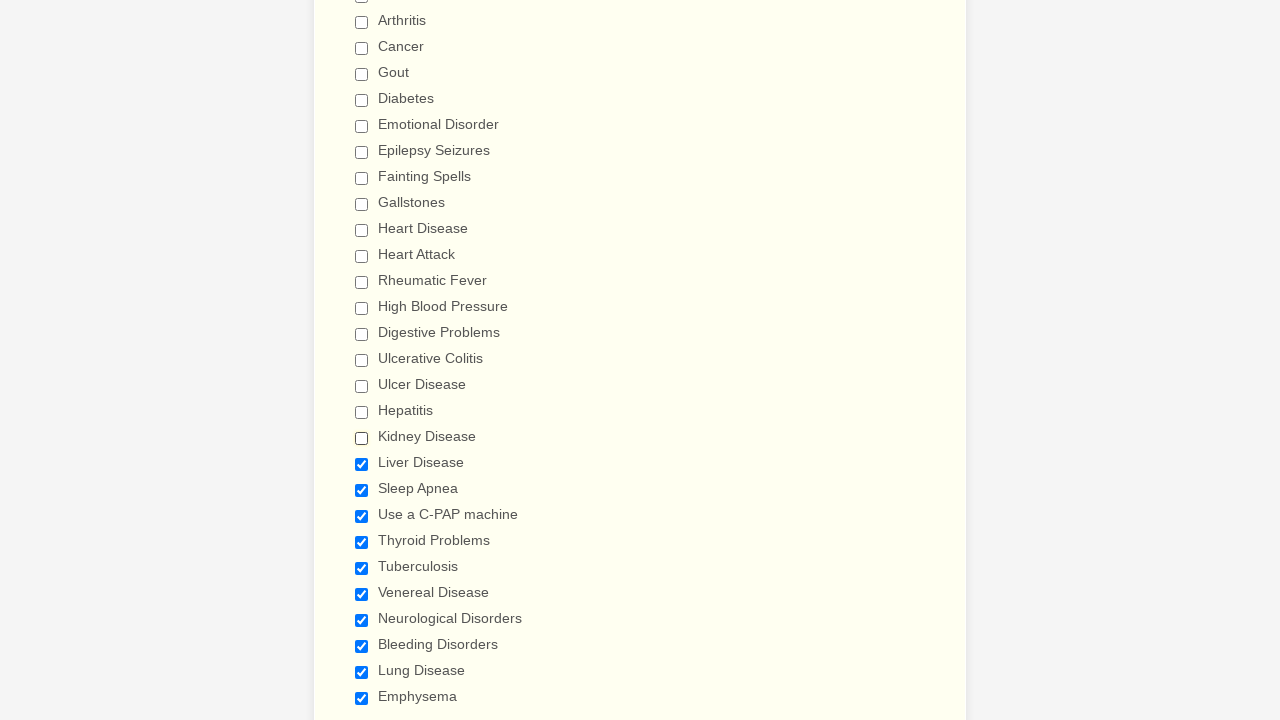

Deselected checkbox 20 of 29 at (362, 464) on input[type='checkbox'] >> nth=19
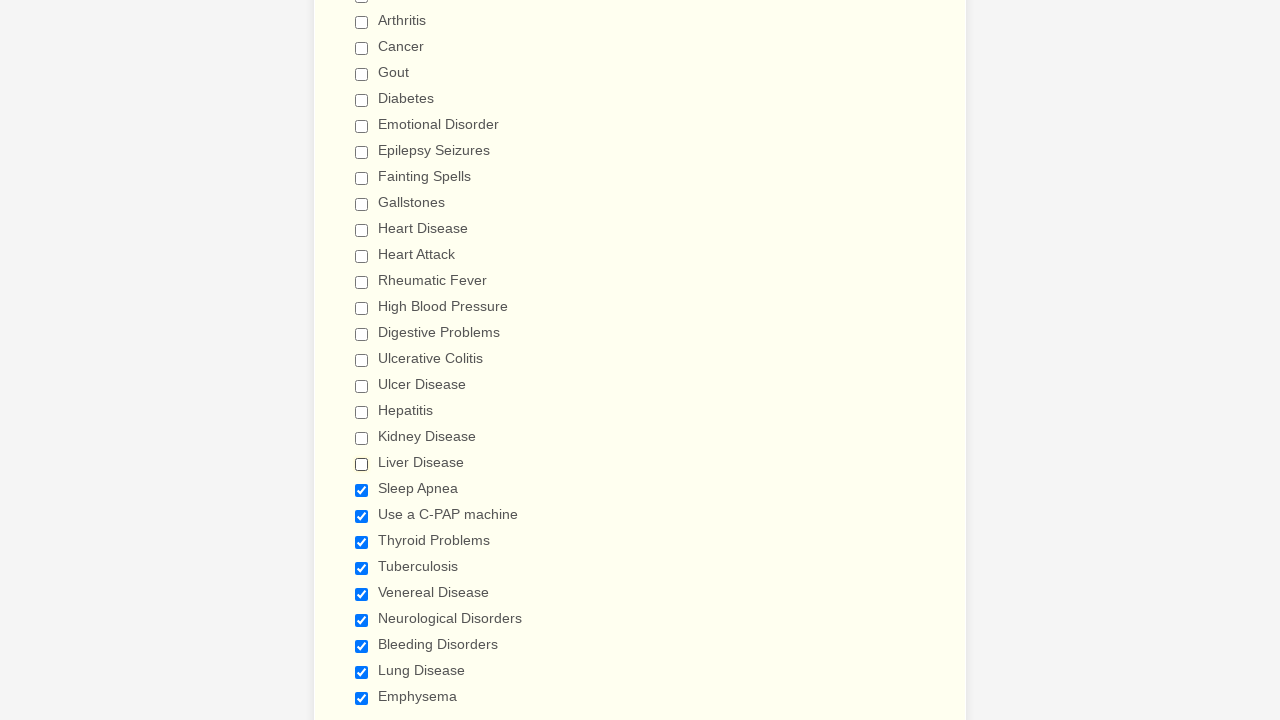

Deselected checkbox 21 of 29 at (362, 490) on input[type='checkbox'] >> nth=20
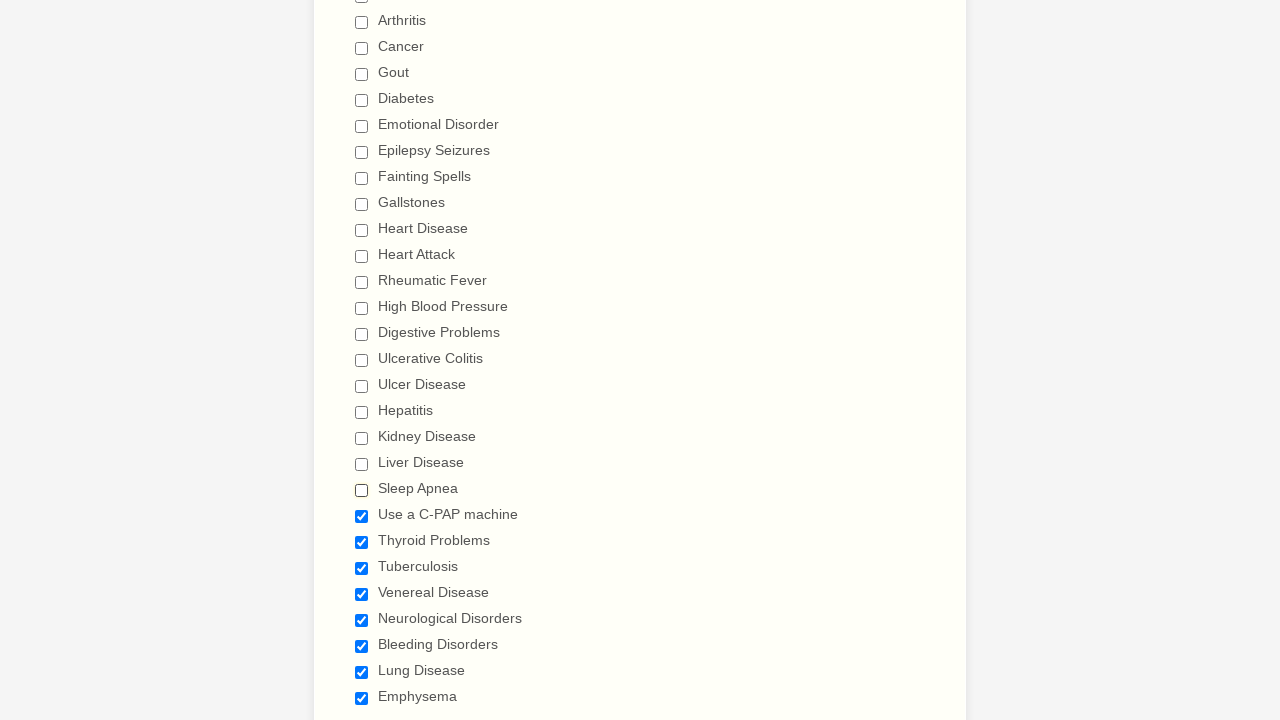

Deselected checkbox 22 of 29 at (362, 516) on input[type='checkbox'] >> nth=21
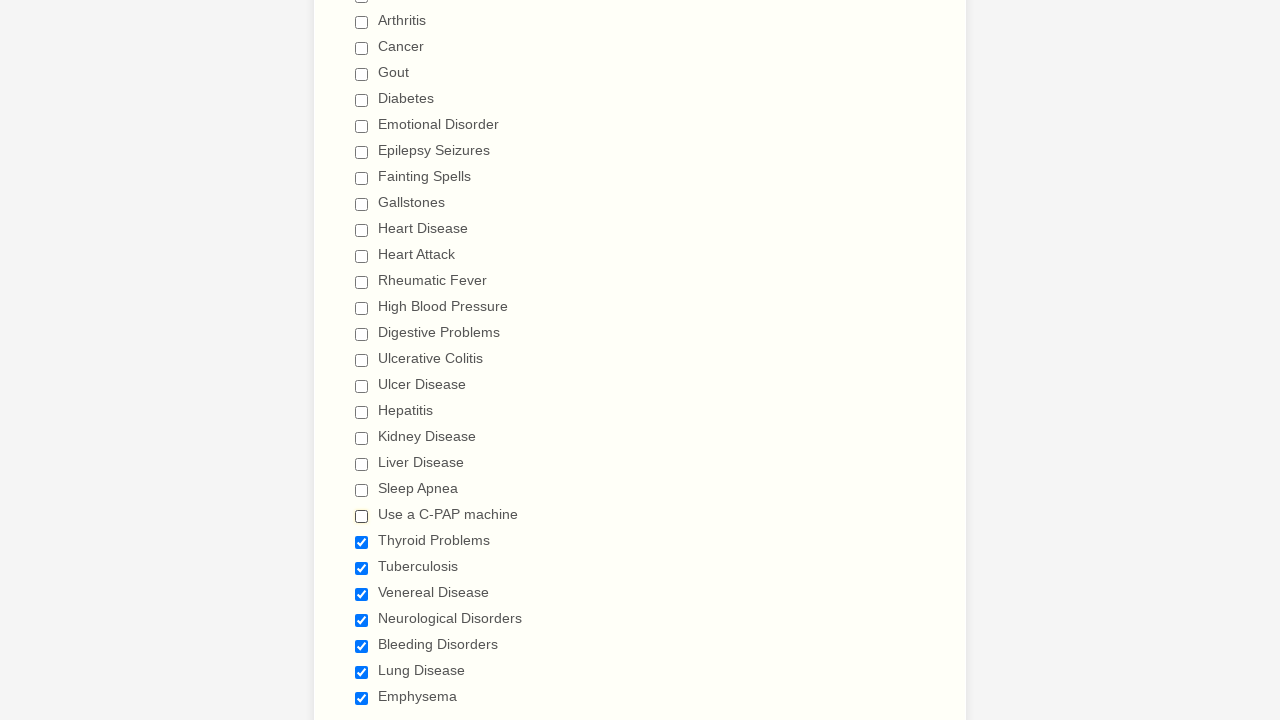

Deselected checkbox 23 of 29 at (362, 542) on input[type='checkbox'] >> nth=22
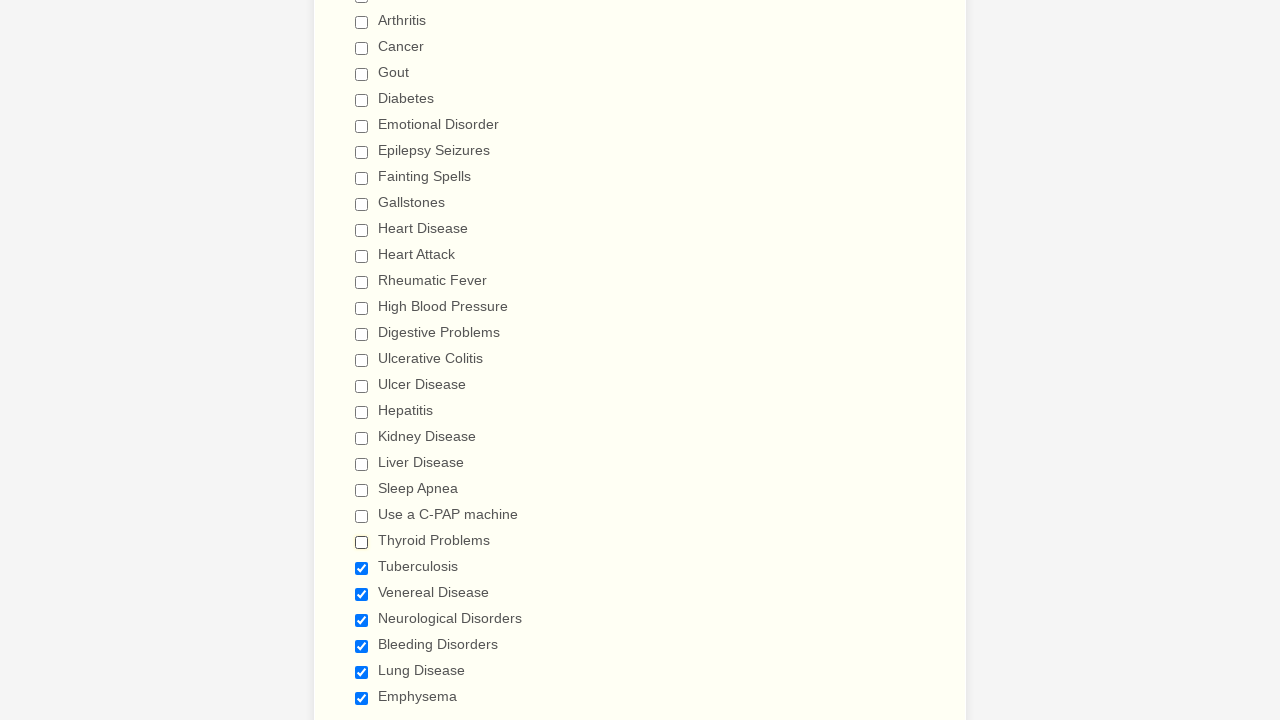

Deselected checkbox 24 of 29 at (362, 568) on input[type='checkbox'] >> nth=23
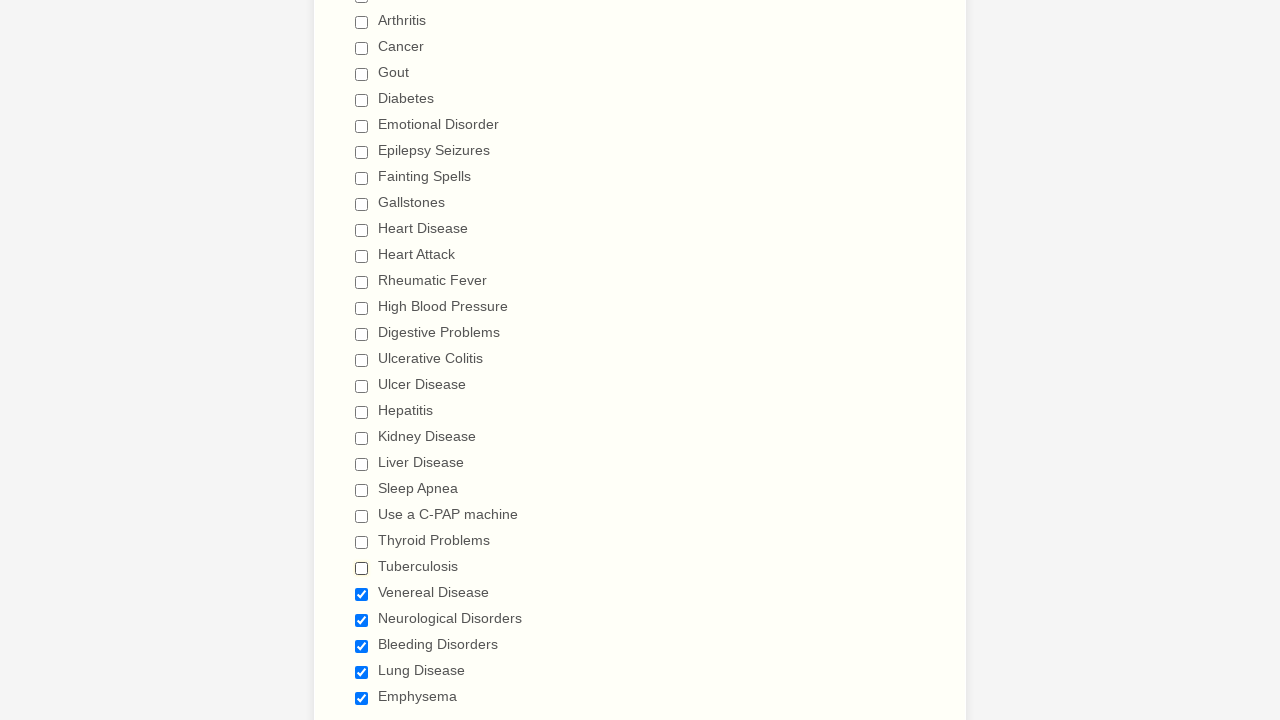

Deselected checkbox 25 of 29 at (362, 594) on input[type='checkbox'] >> nth=24
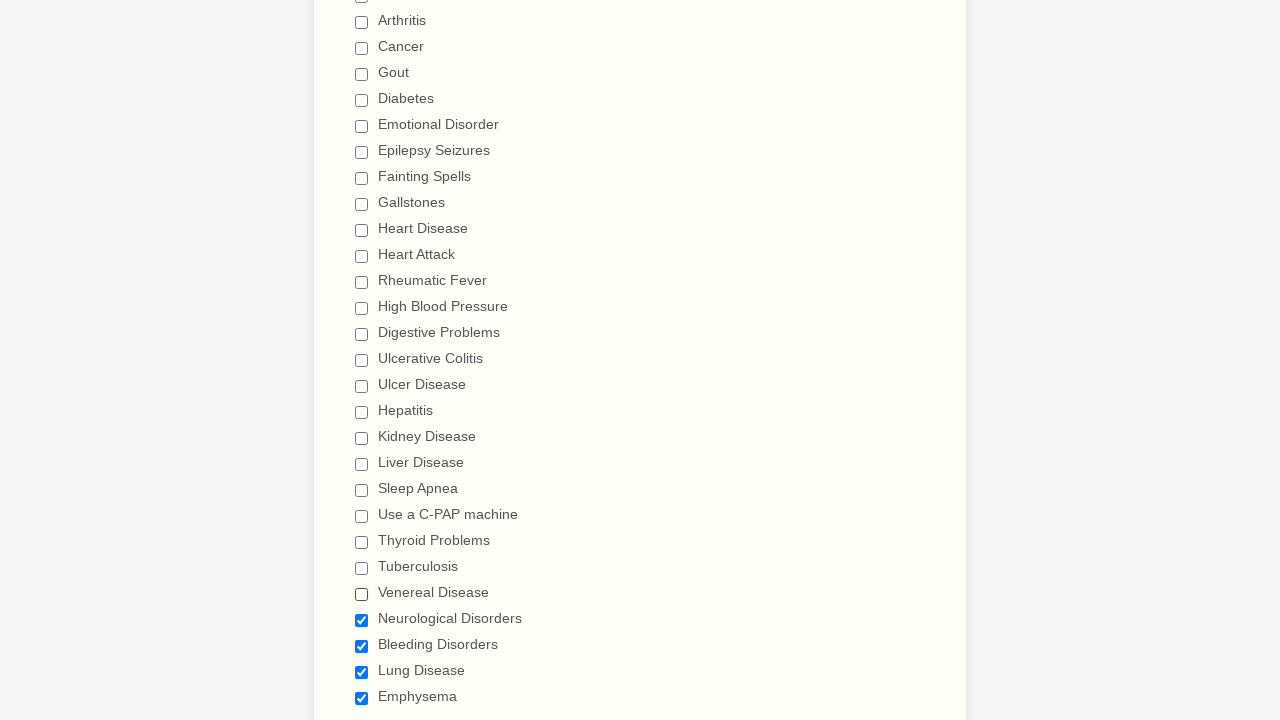

Deselected checkbox 26 of 29 at (362, 620) on input[type='checkbox'] >> nth=25
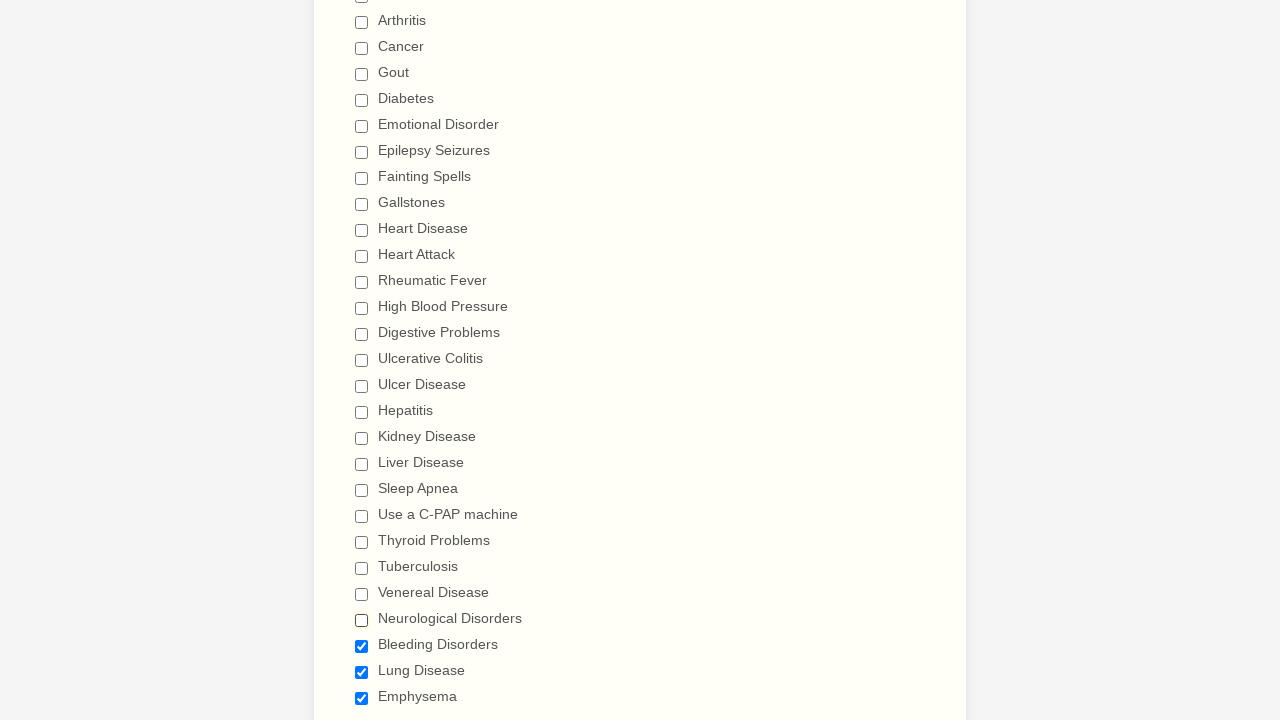

Deselected checkbox 27 of 29 at (362, 646) on input[type='checkbox'] >> nth=26
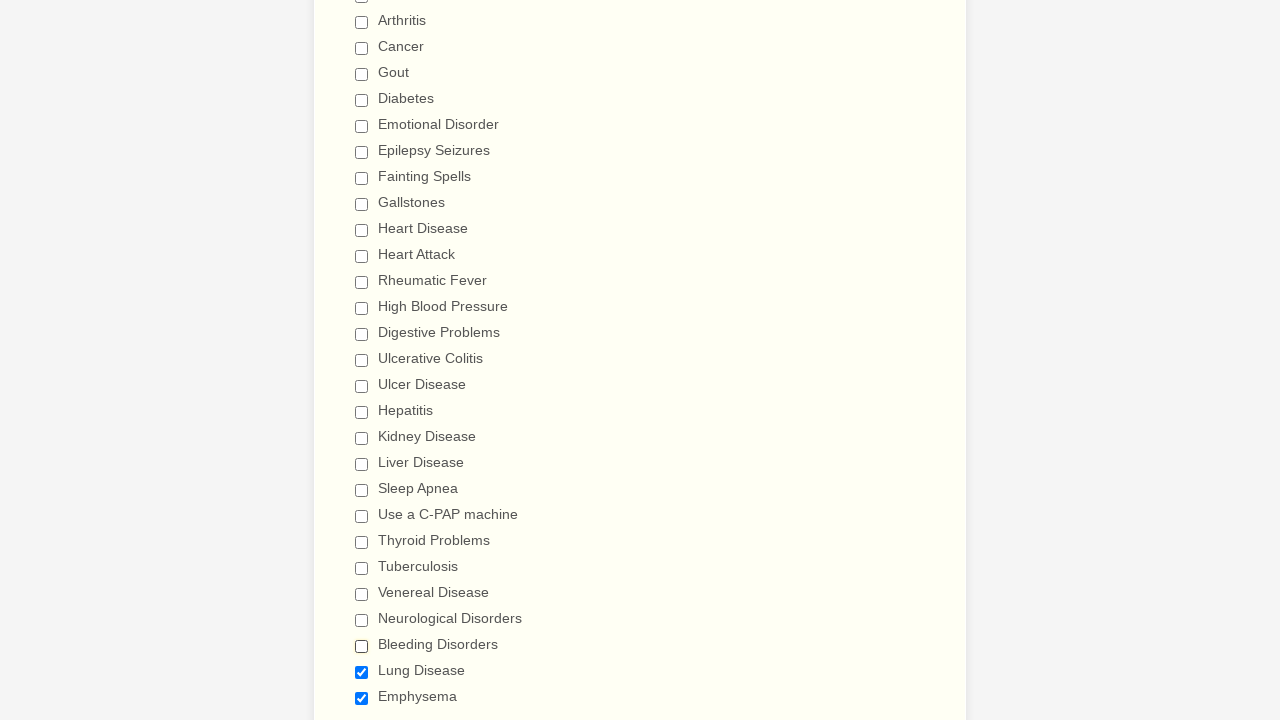

Deselected checkbox 28 of 29 at (362, 672) on input[type='checkbox'] >> nth=27
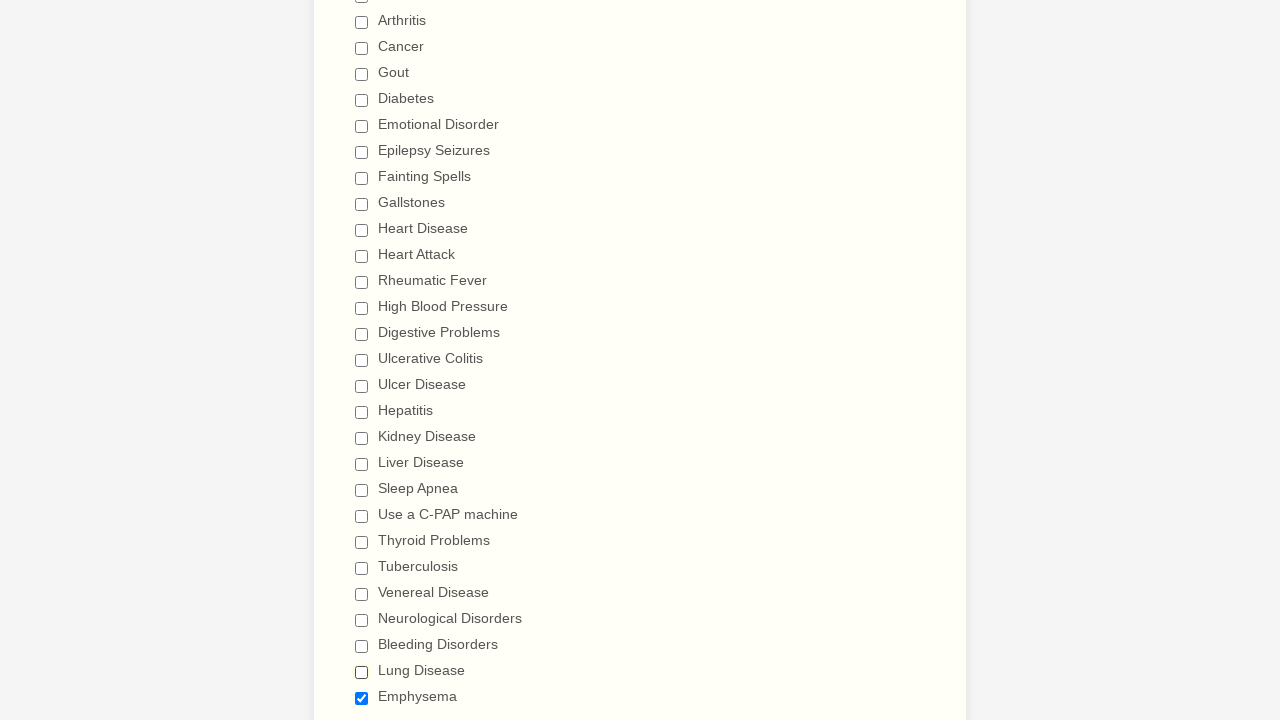

Deselected checkbox 29 of 29 at (362, 698) on input[type='checkbox'] >> nth=28
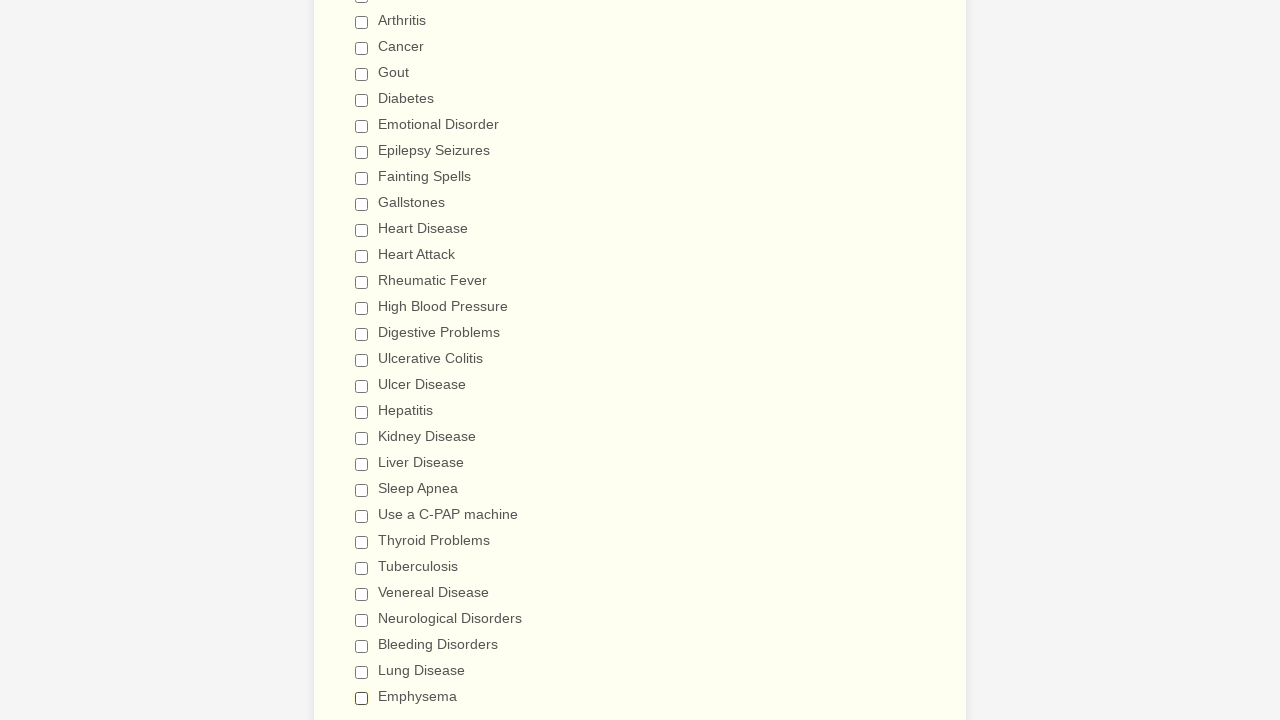

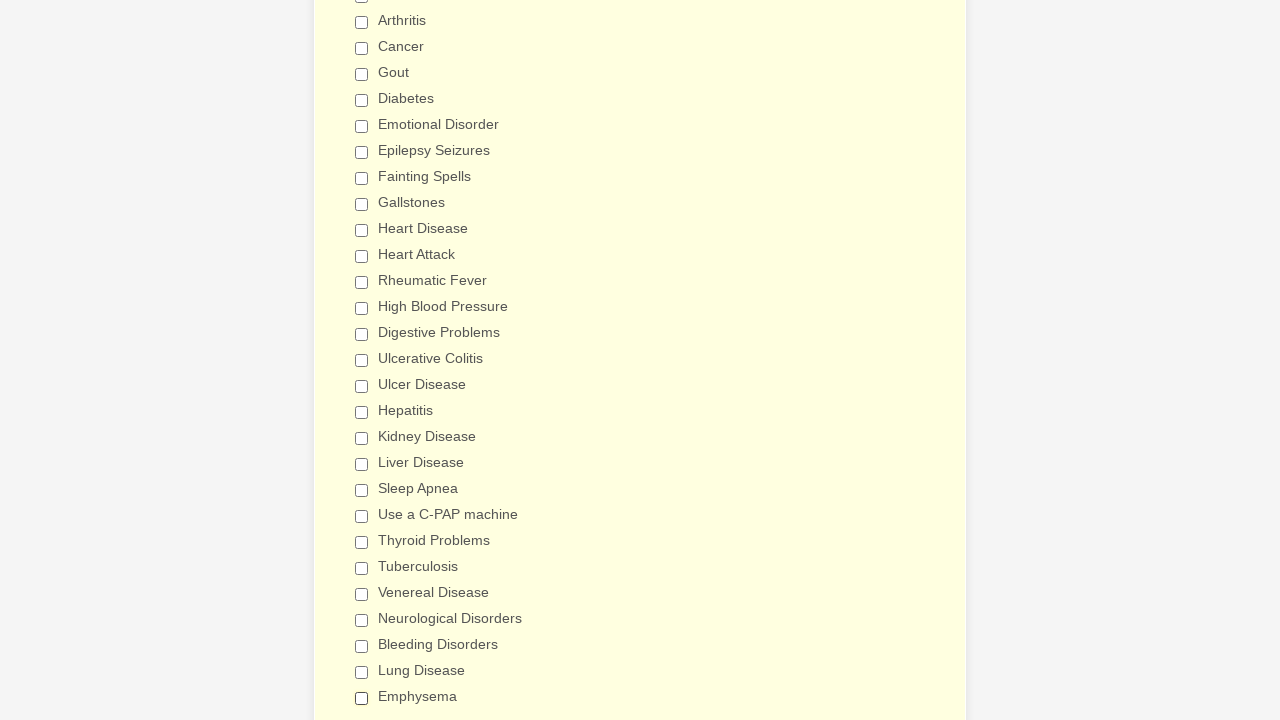